Automates solving a Sudoku puzzle by extracting the initial values from the webpage, computing the solution, and filling in the empty cells with the correct numbers

Starting URL: https://www.sudoku.name/

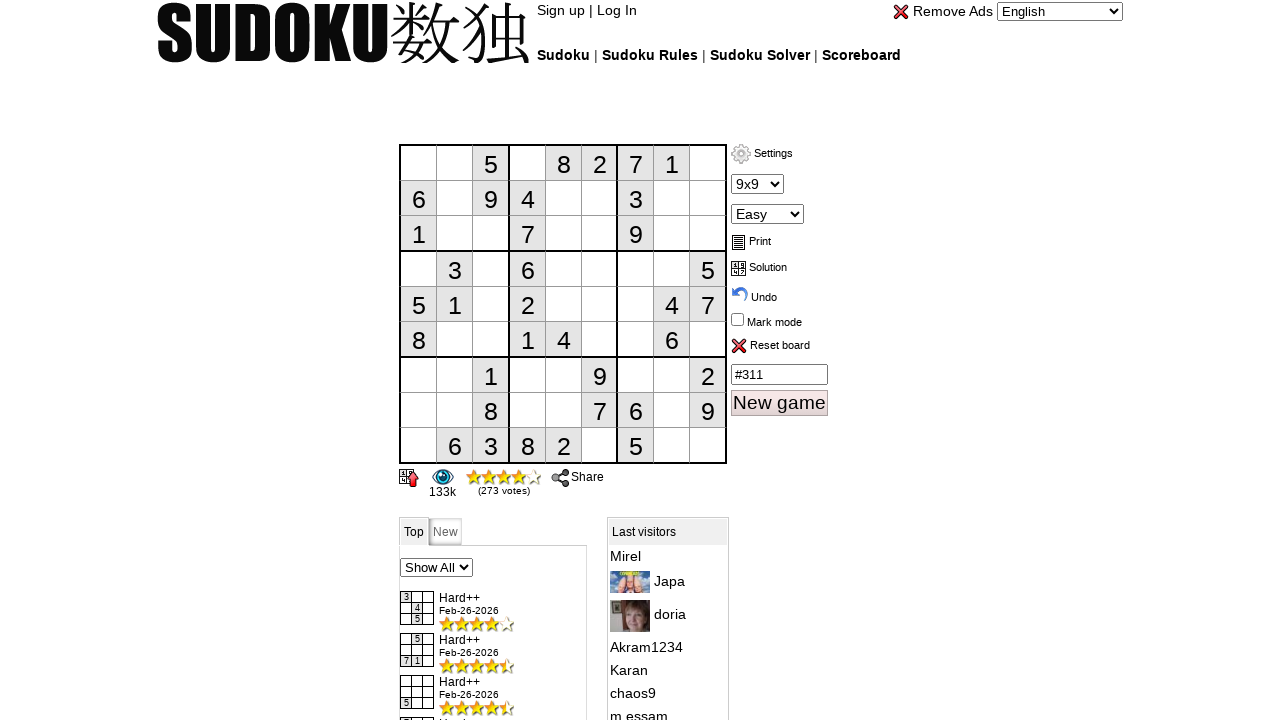

Extracted initial Sudoku grid from webpage
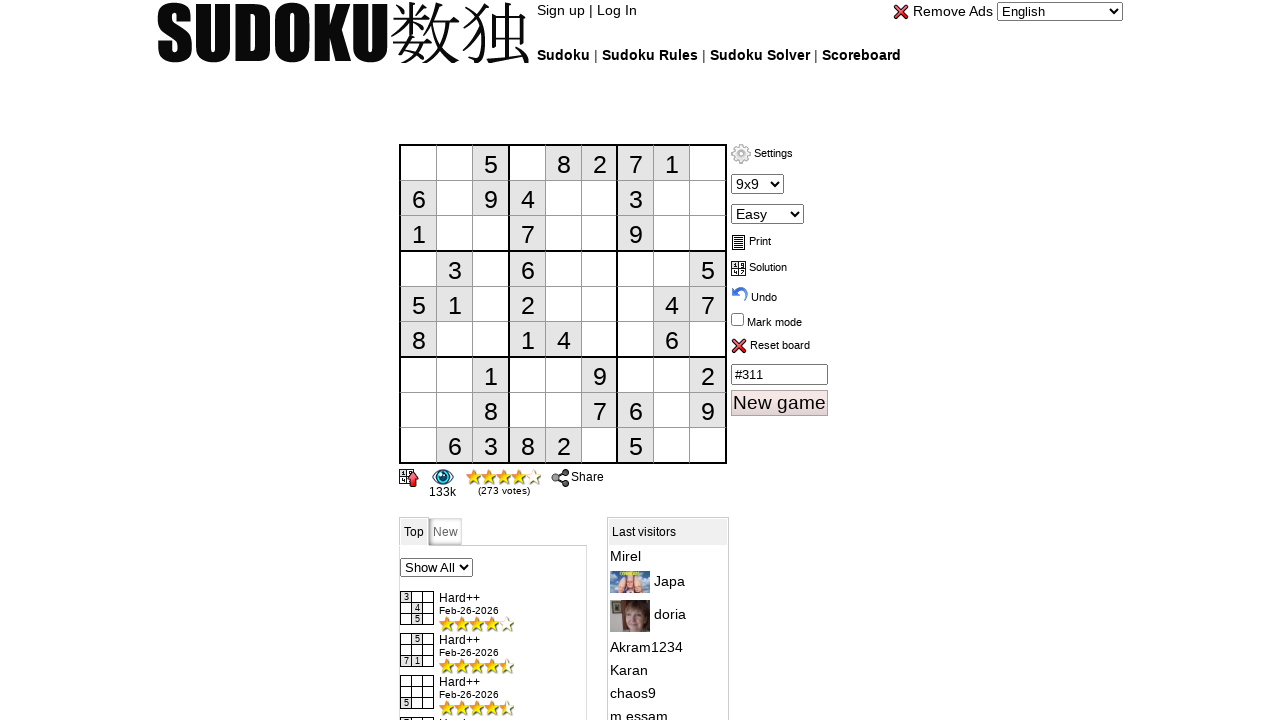

Sudoku puzzle solved successfully
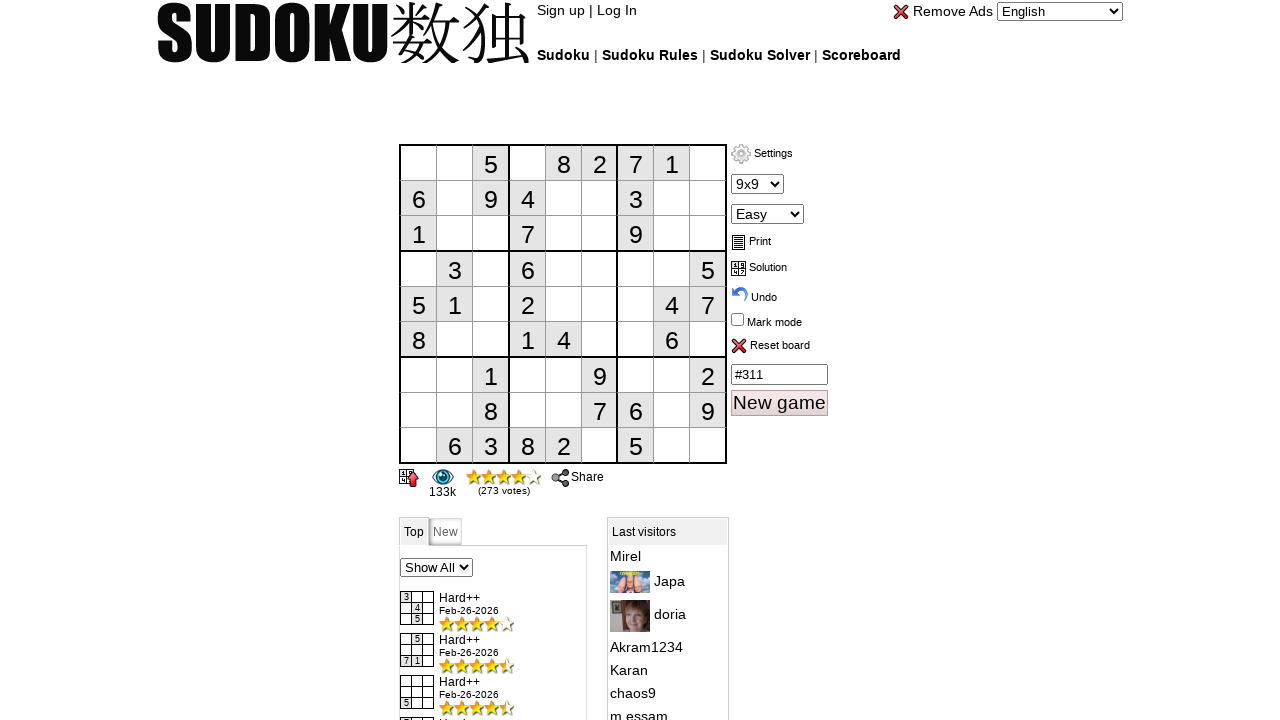

Filled cell (1,1) with value 3 on #c1
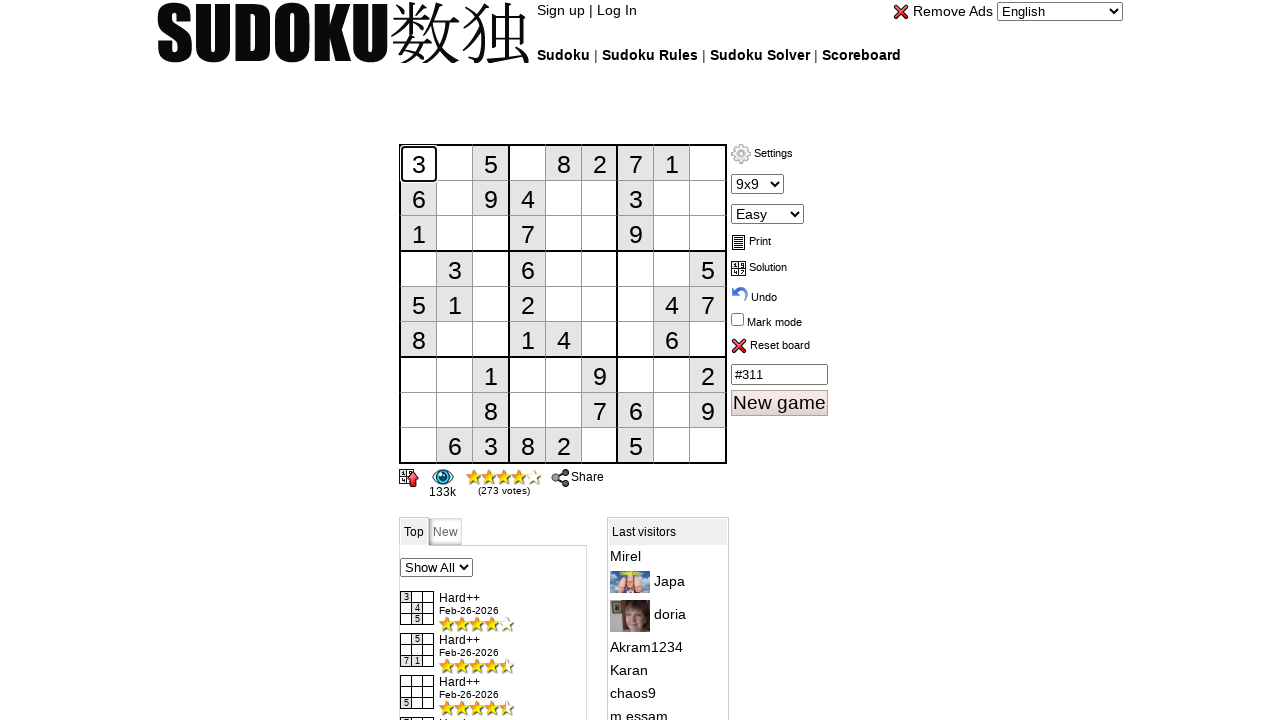

Filled cell (1,2) with value 4 on #c2
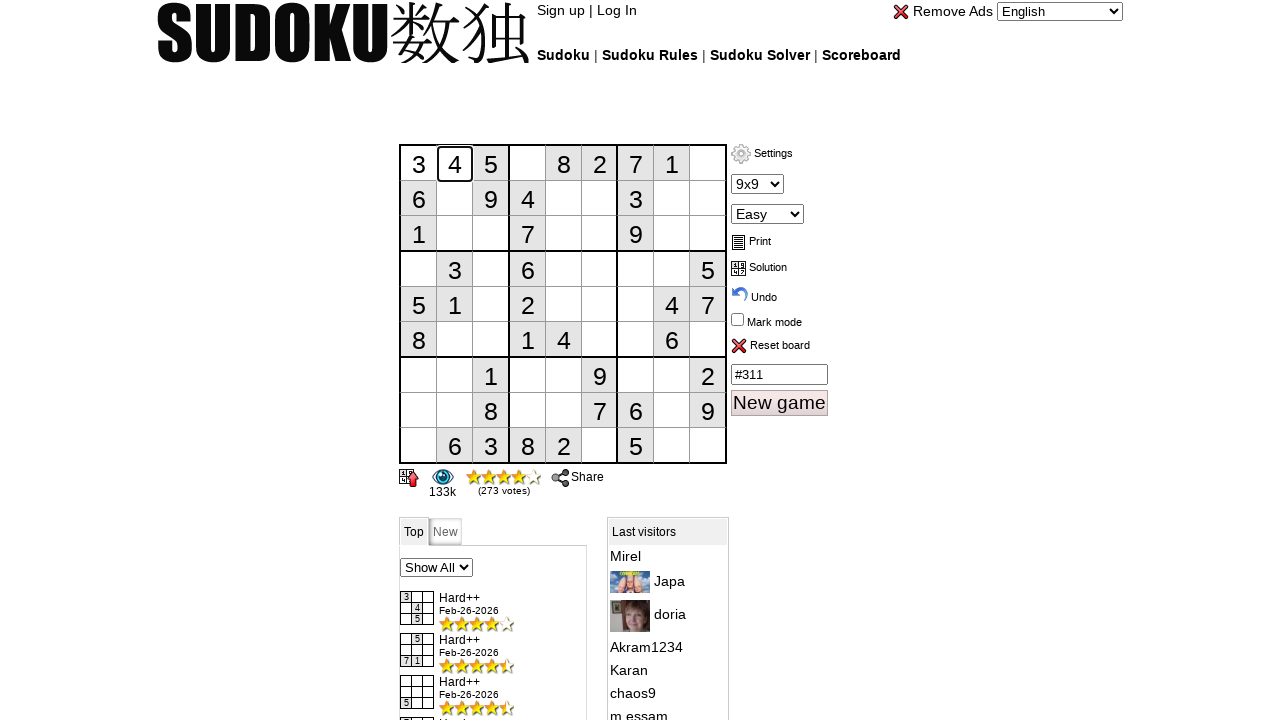

Filled cell (1,4) with value 9 on #c4
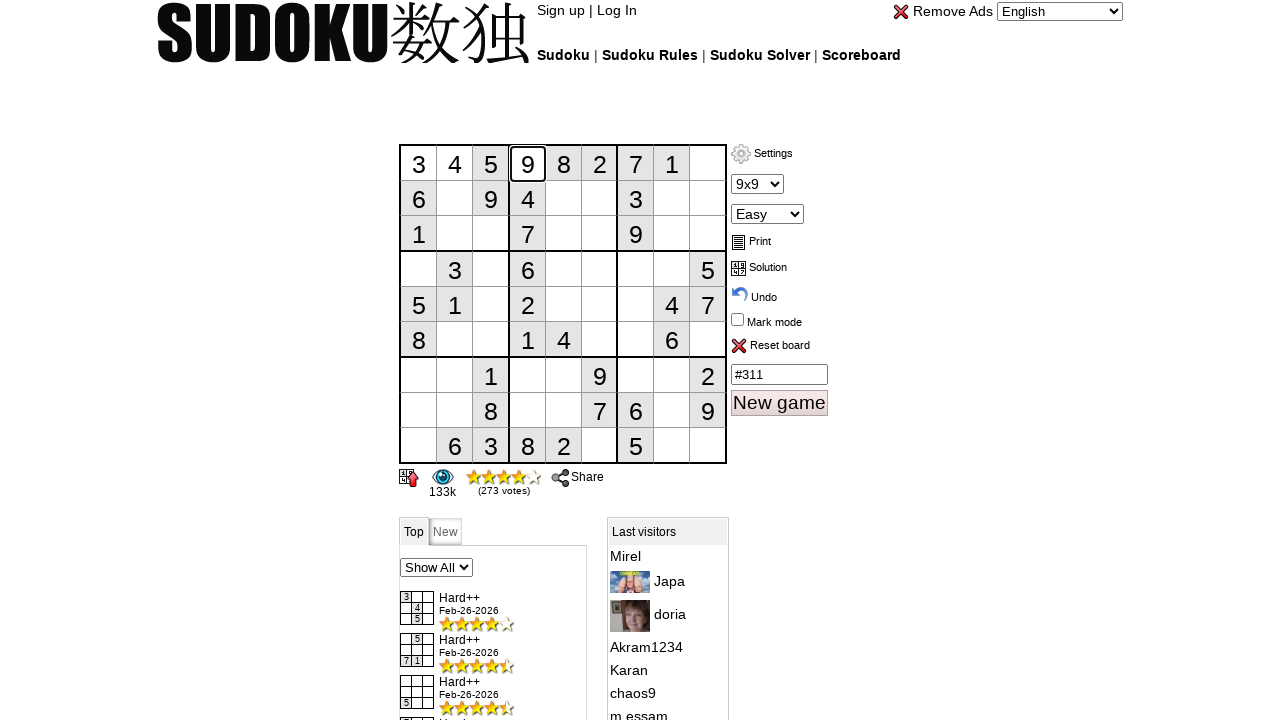

Filled cell (1,9) with value 6 on #c9
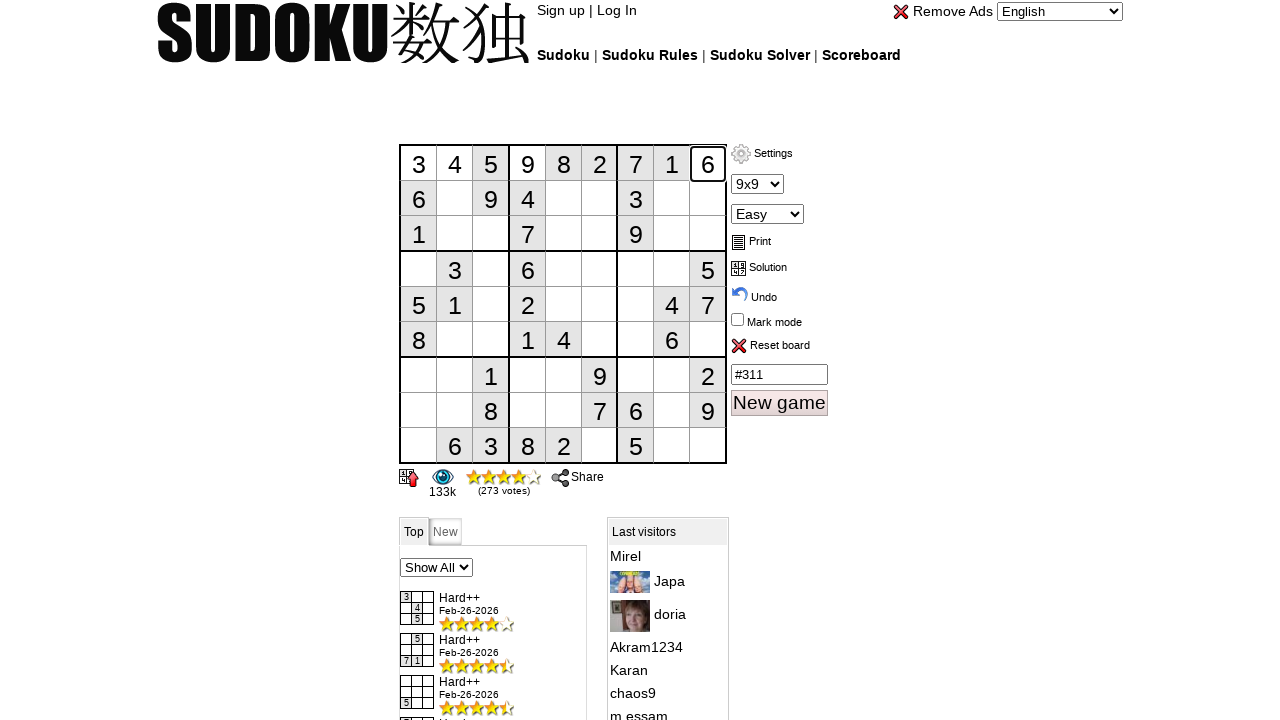

Filled cell (2,2) with value 7 on #c11
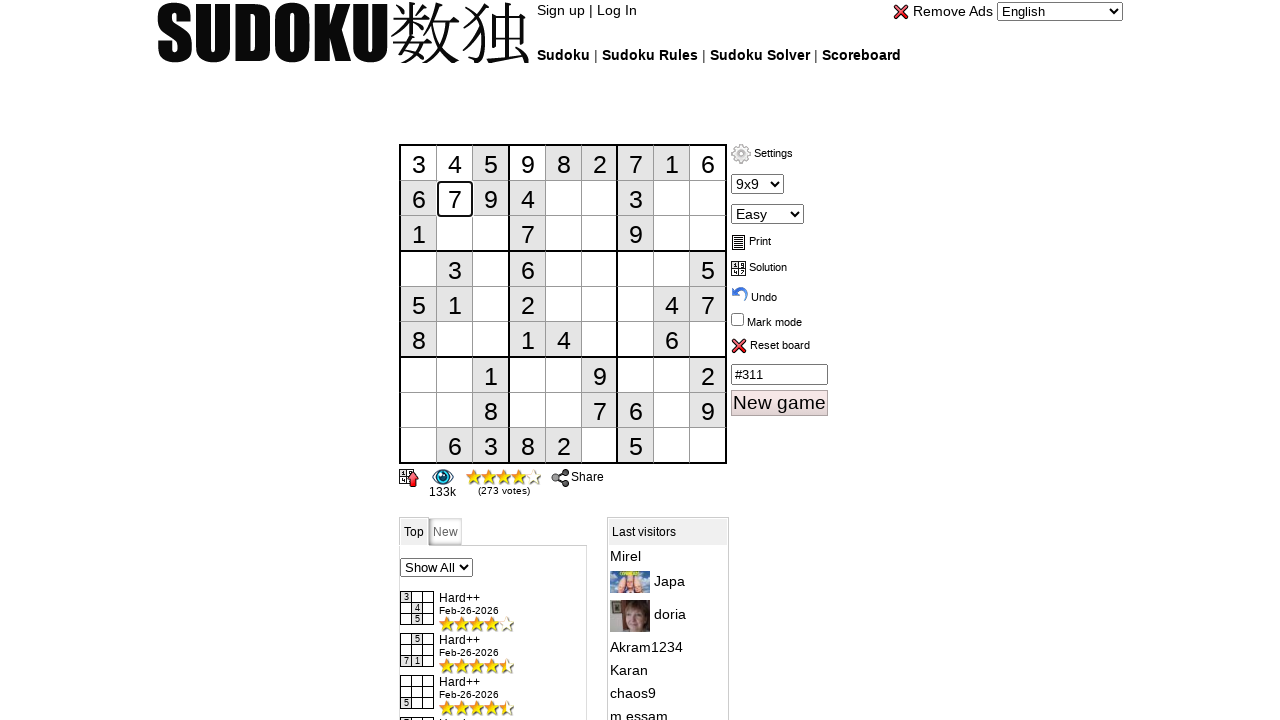

Filled cell (2,5) with value 5 on #c14
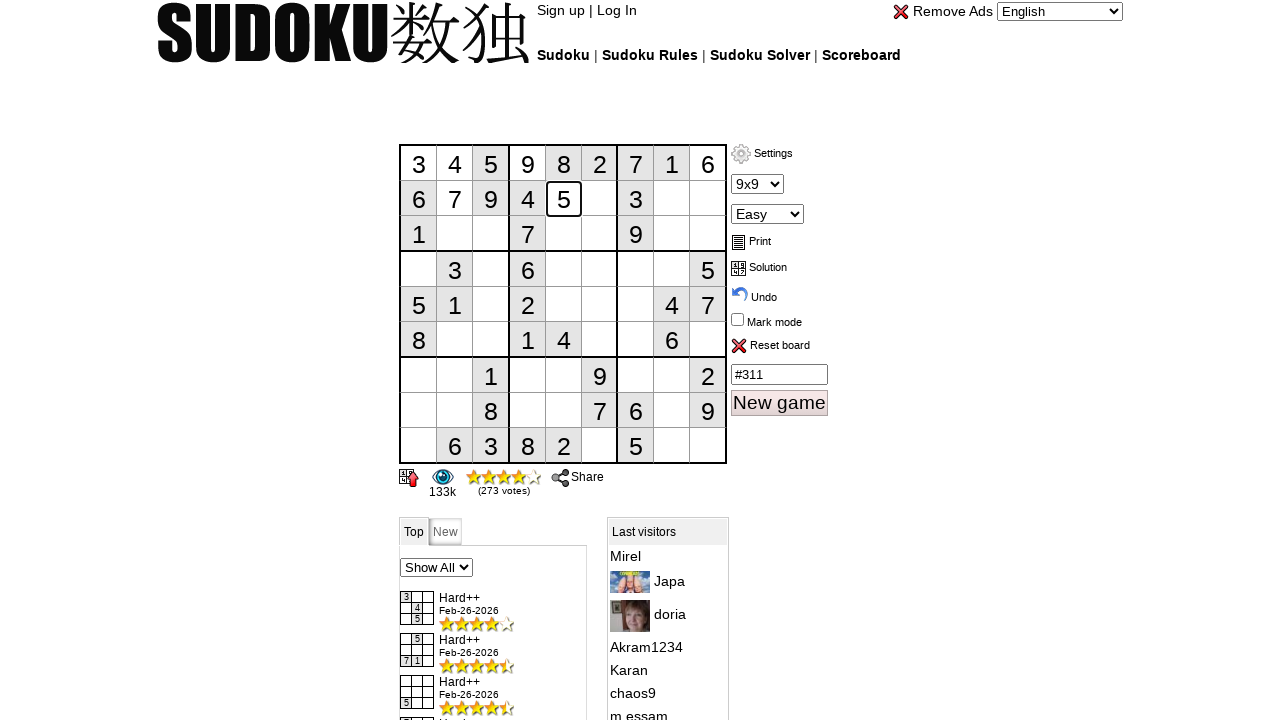

Filled cell (2,6) with value 1 on #c15
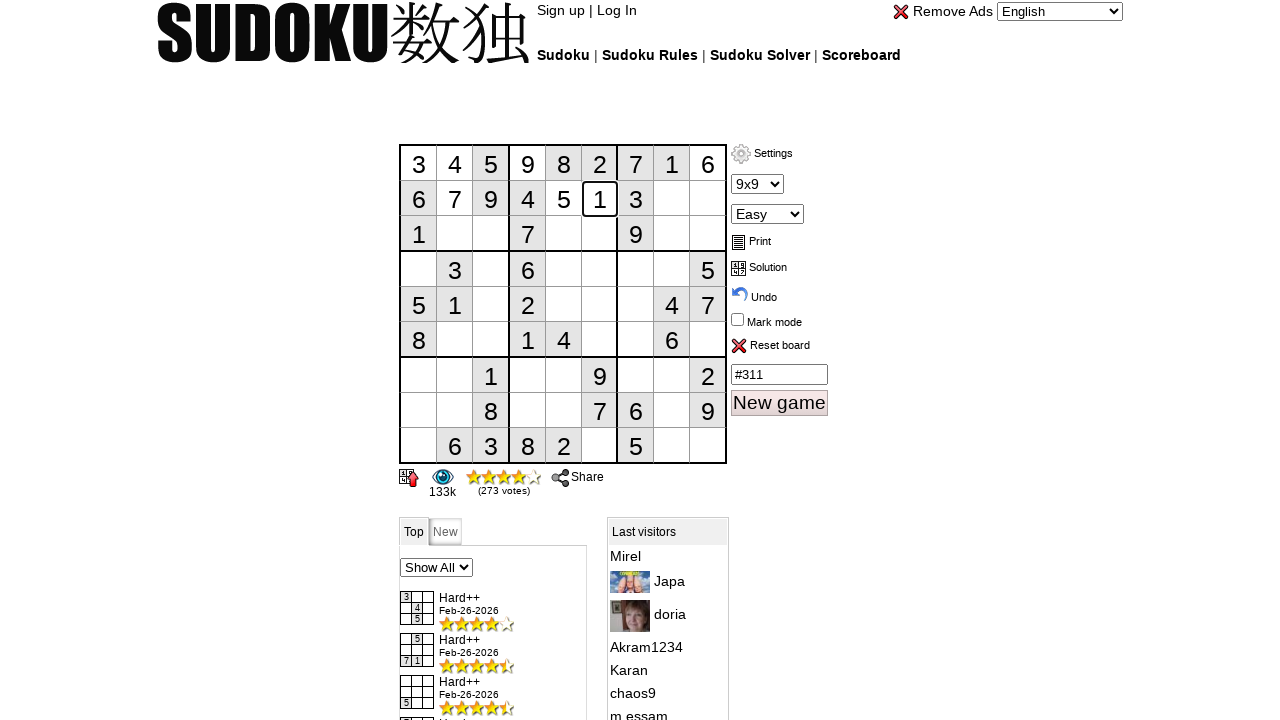

Filled cell (2,8) with value 2 on #c17
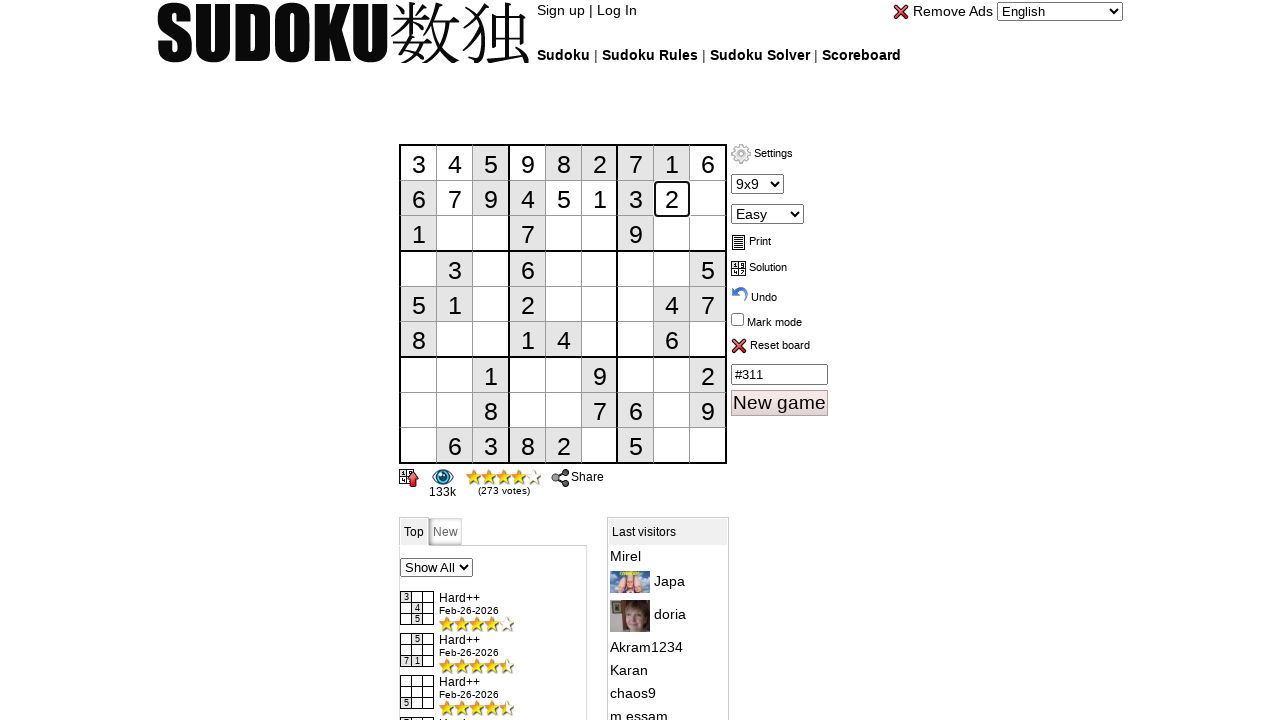

Filled cell (2,9) with value 8 on #c18
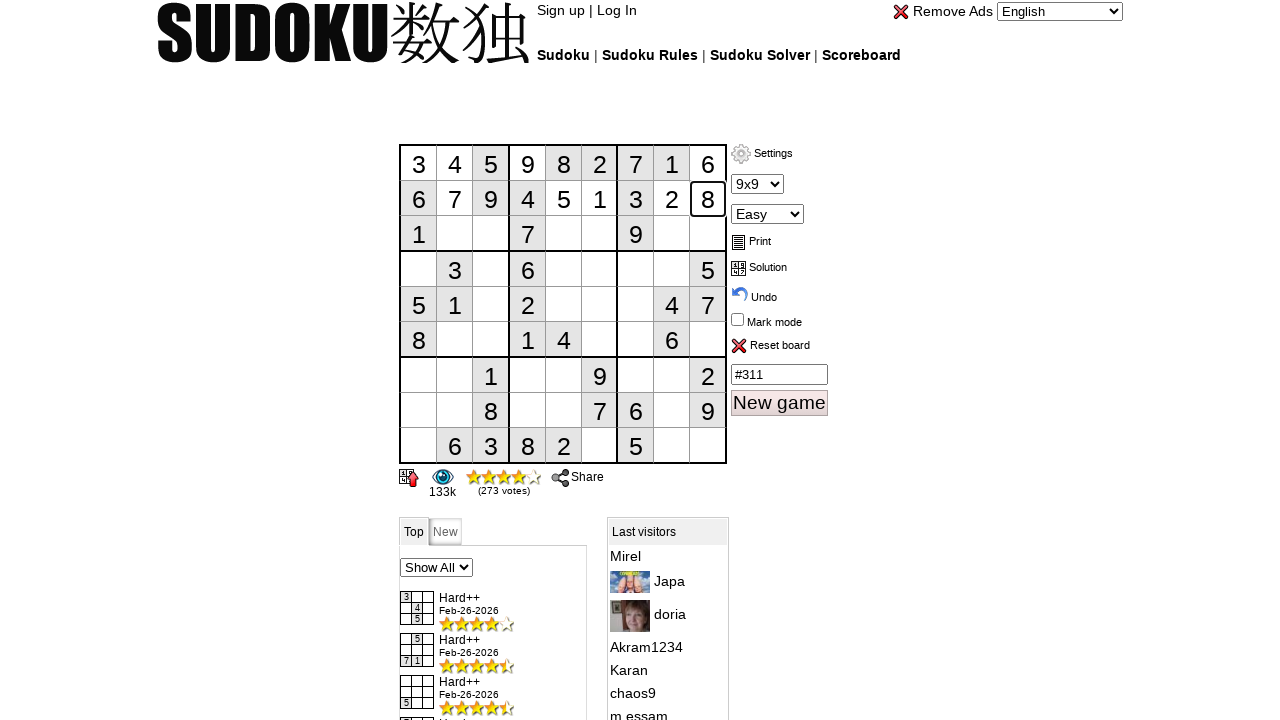

Filled cell (3,2) with value 8 on #c20
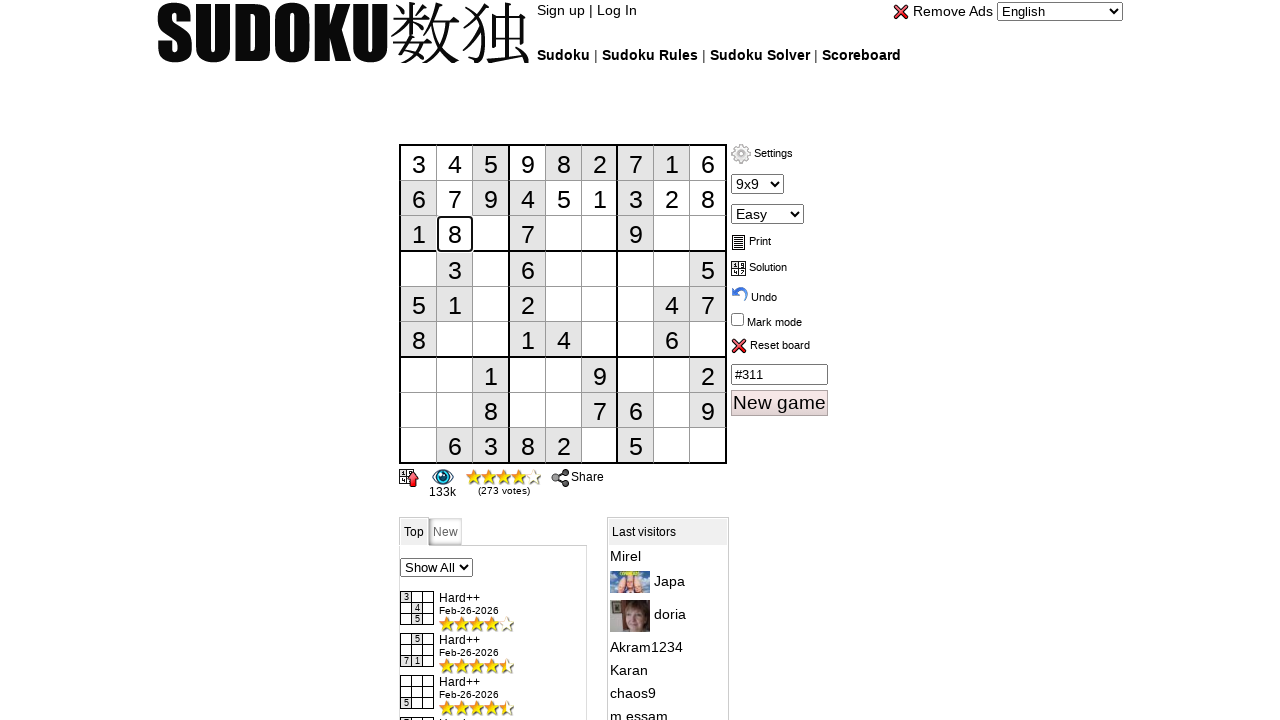

Filled cell (3,3) with value 2 on #c21
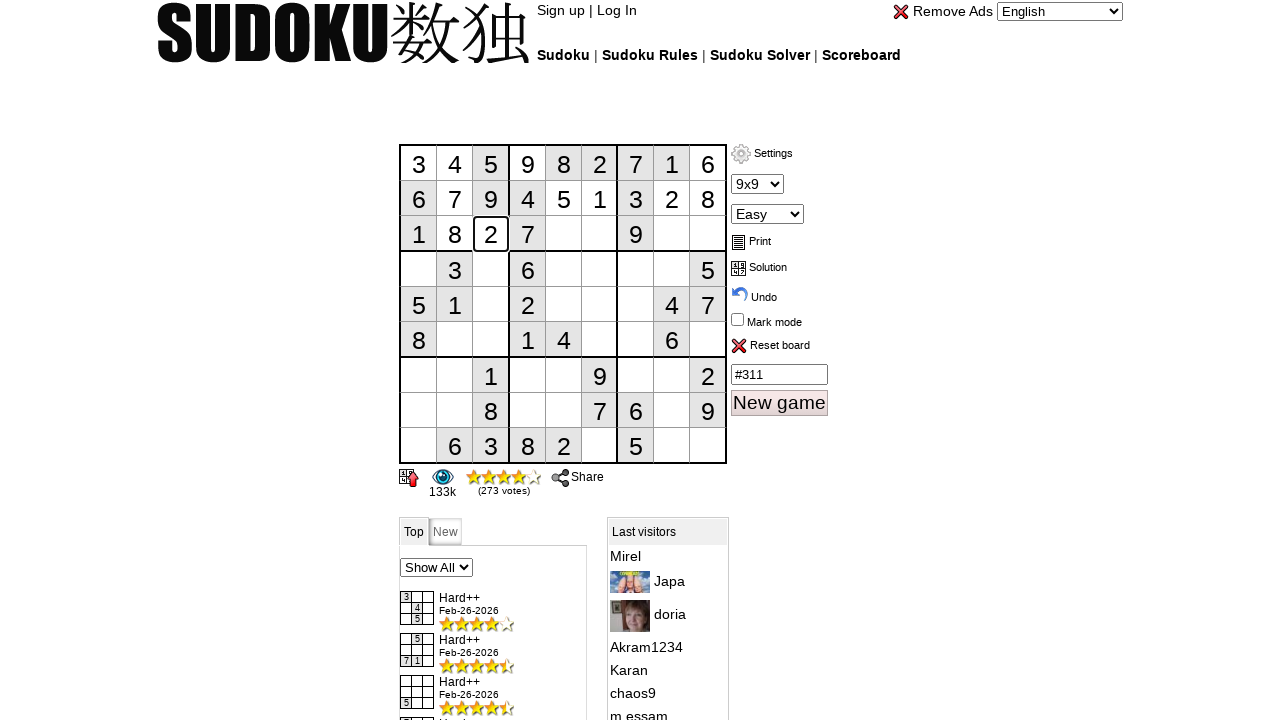

Filled cell (3,5) with value 3 on #c23
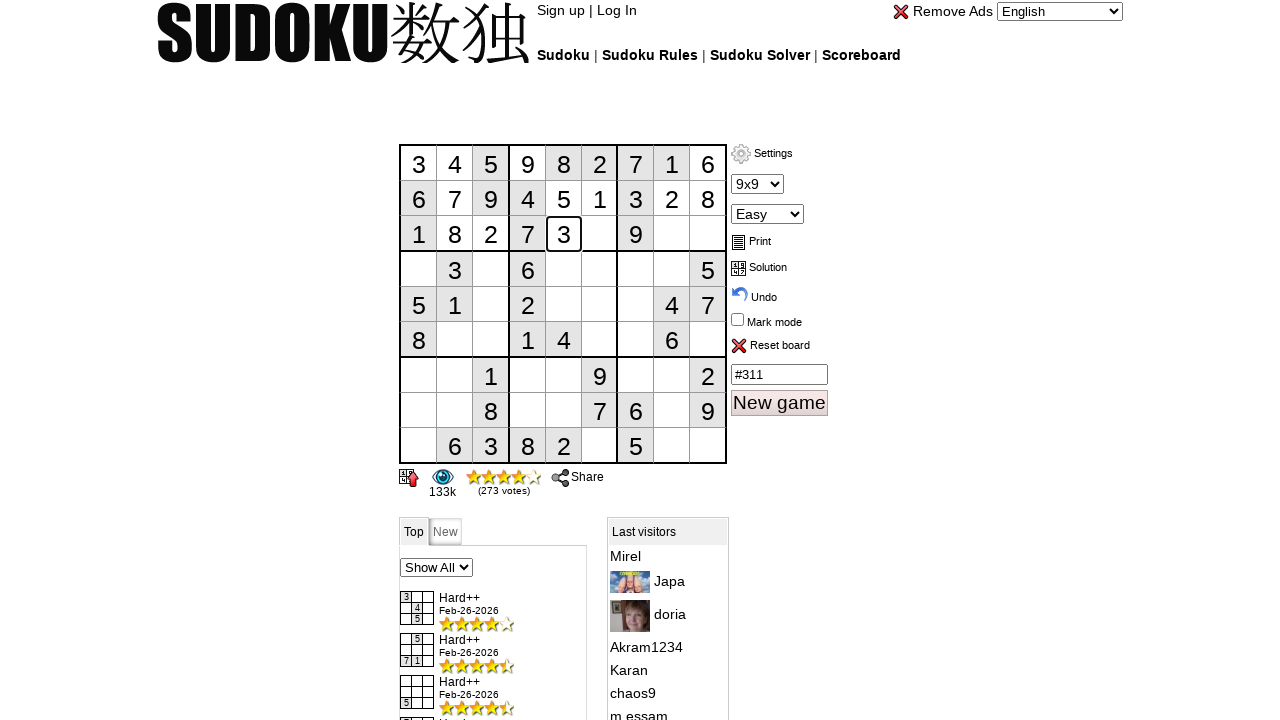

Filled cell (3,6) with value 6 on #c24
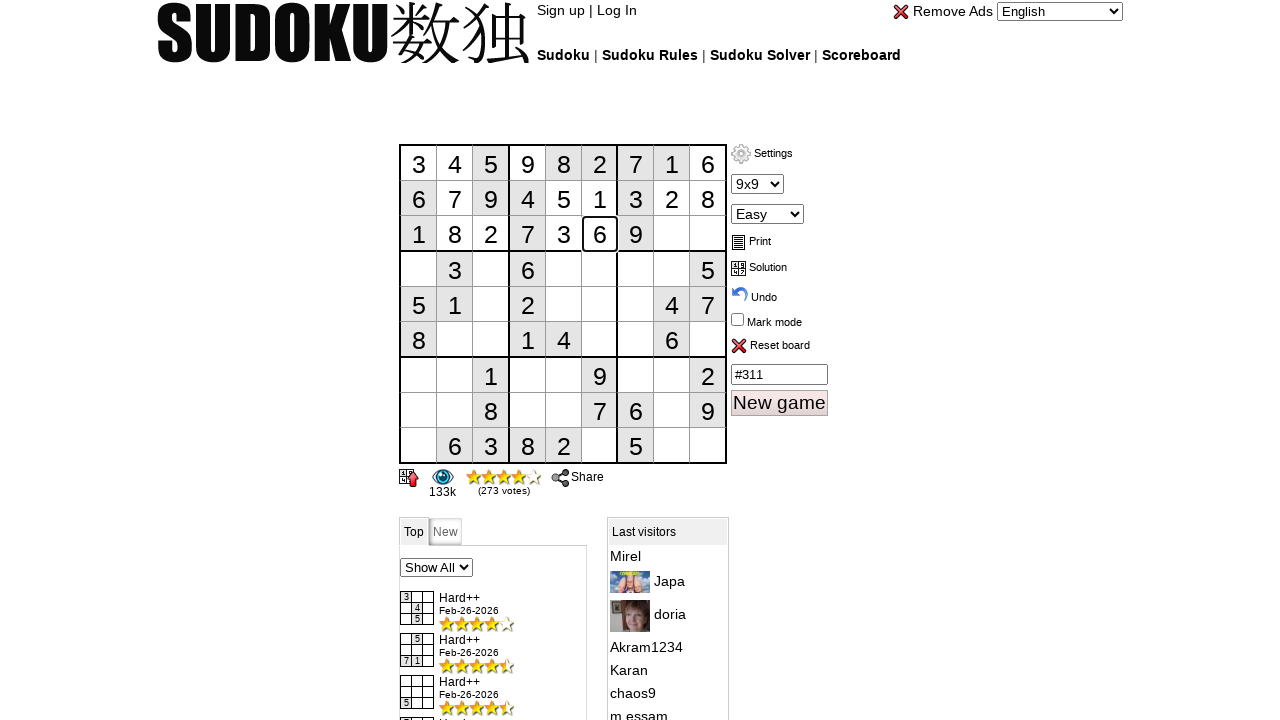

Filled cell (3,8) with value 5 on #c26
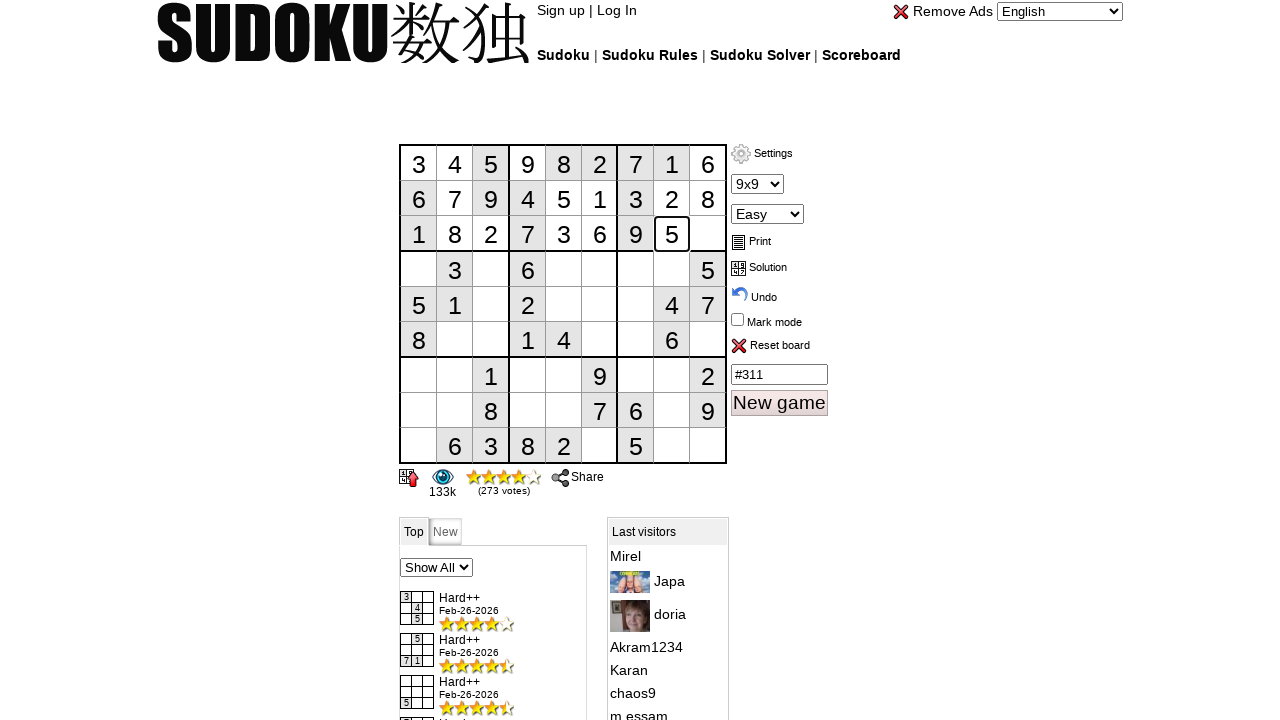

Filled cell (3,9) with value 4 on #c27
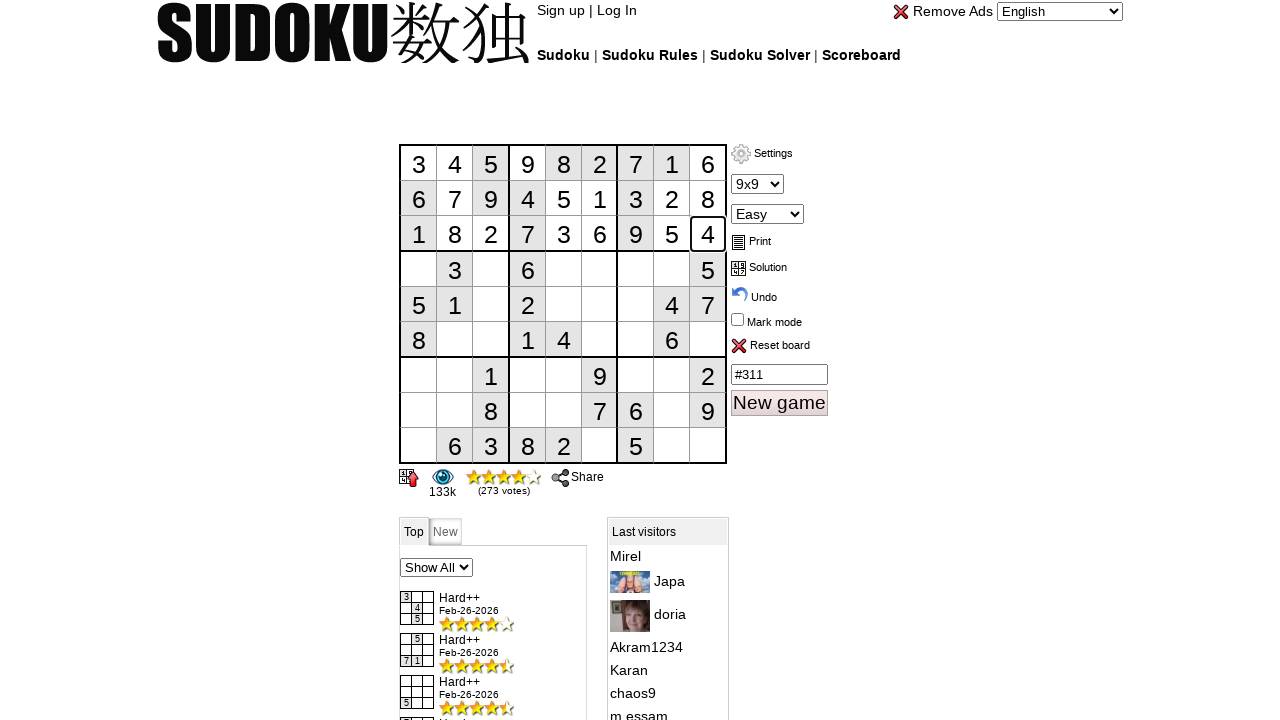

Filled cell (4,1) with value 2 on #c28
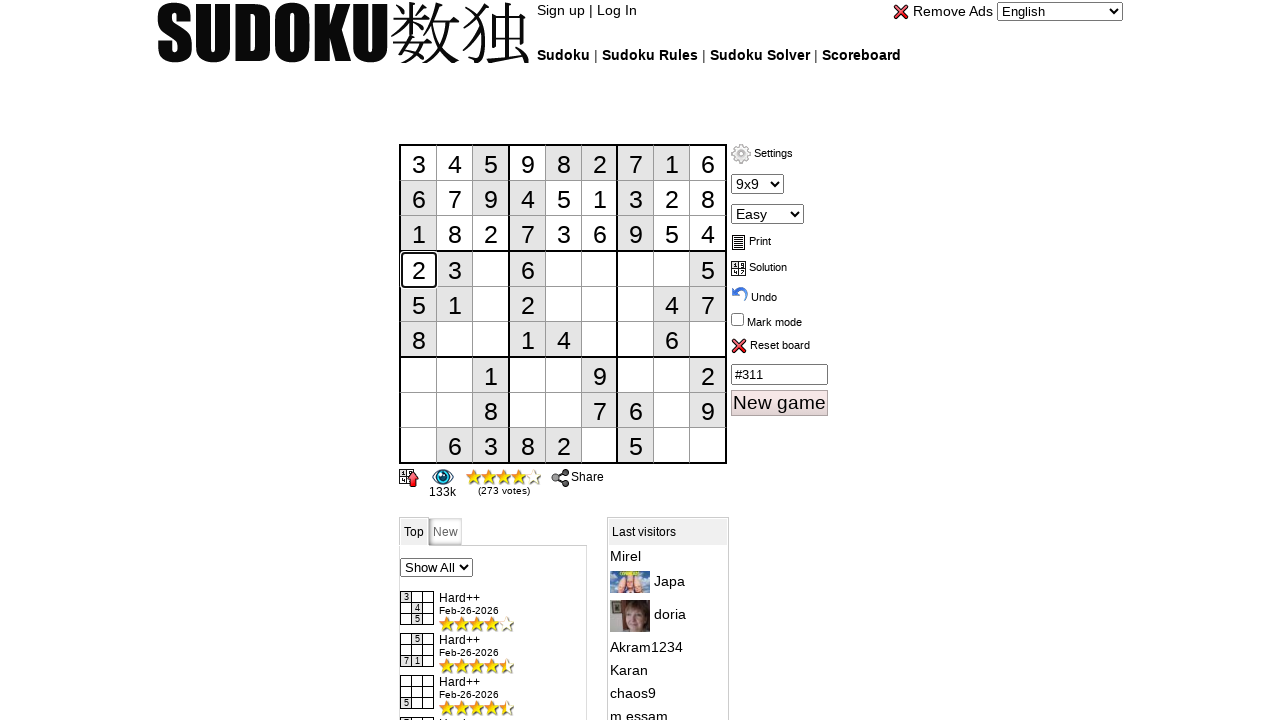

Filled cell (4,3) with value 4 on #c30
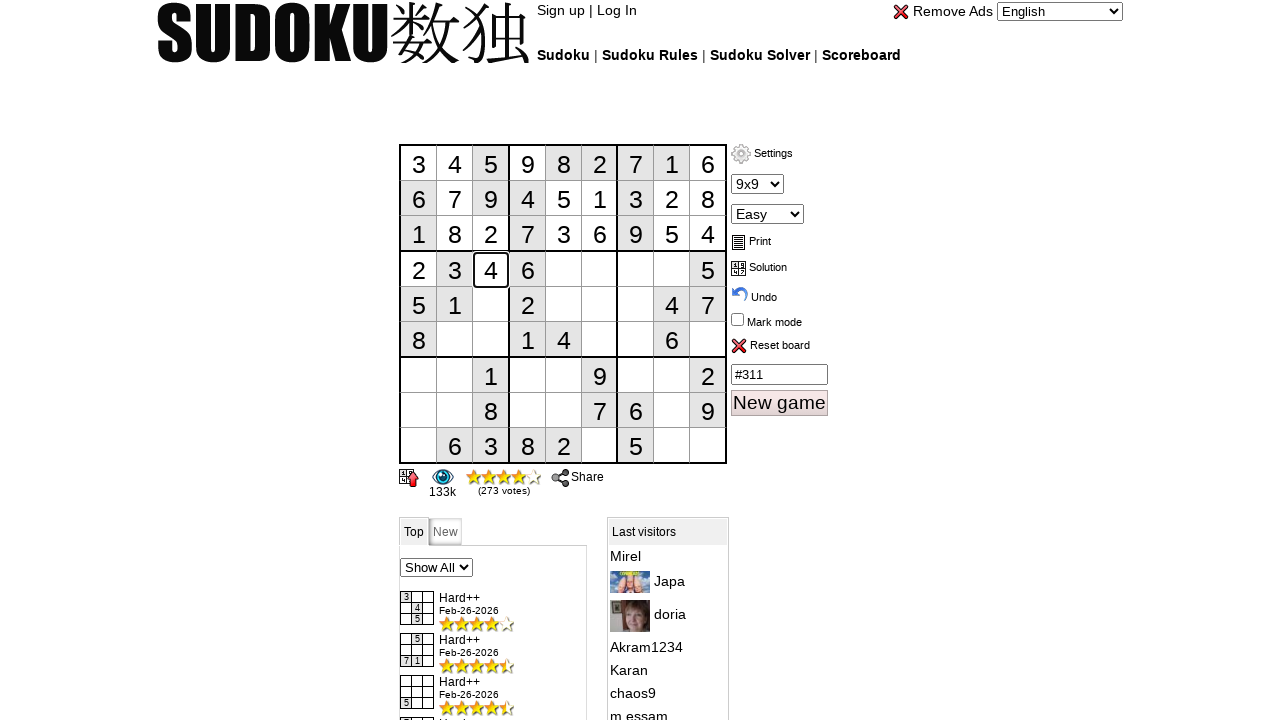

Filled cell (4,5) with value 7 on #c32
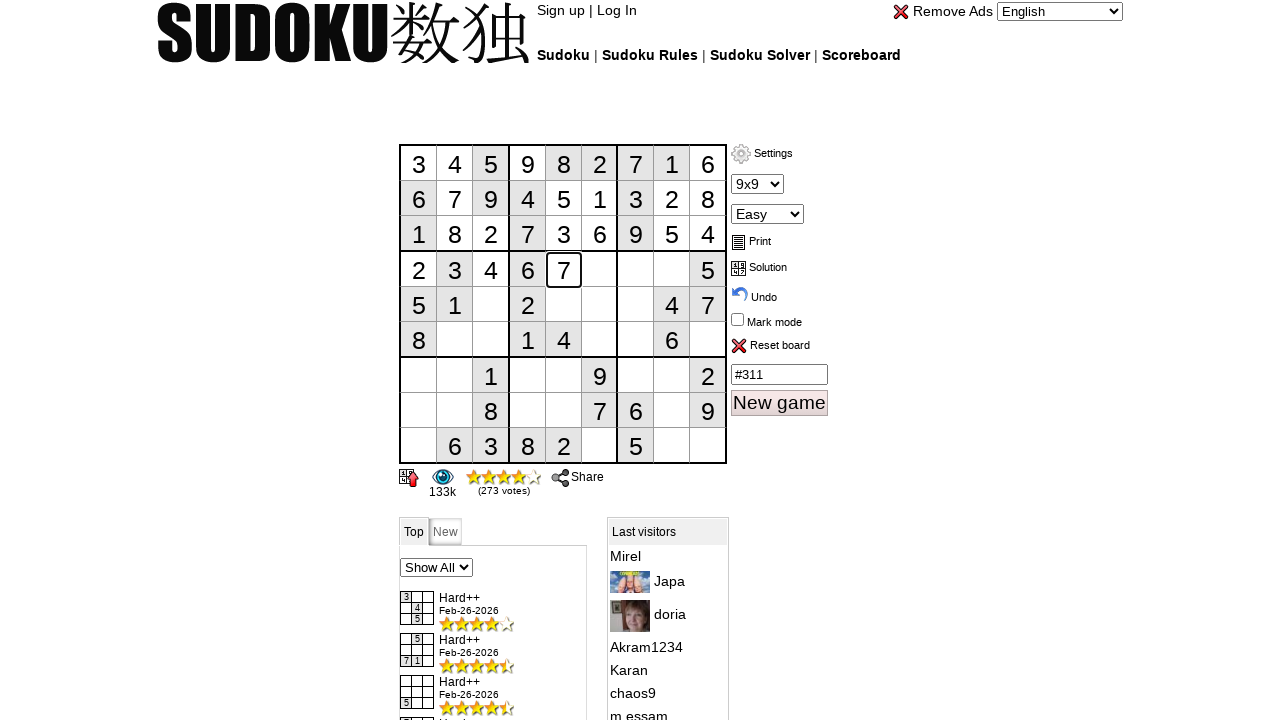

Filled cell (4,6) with value 8 on #c33
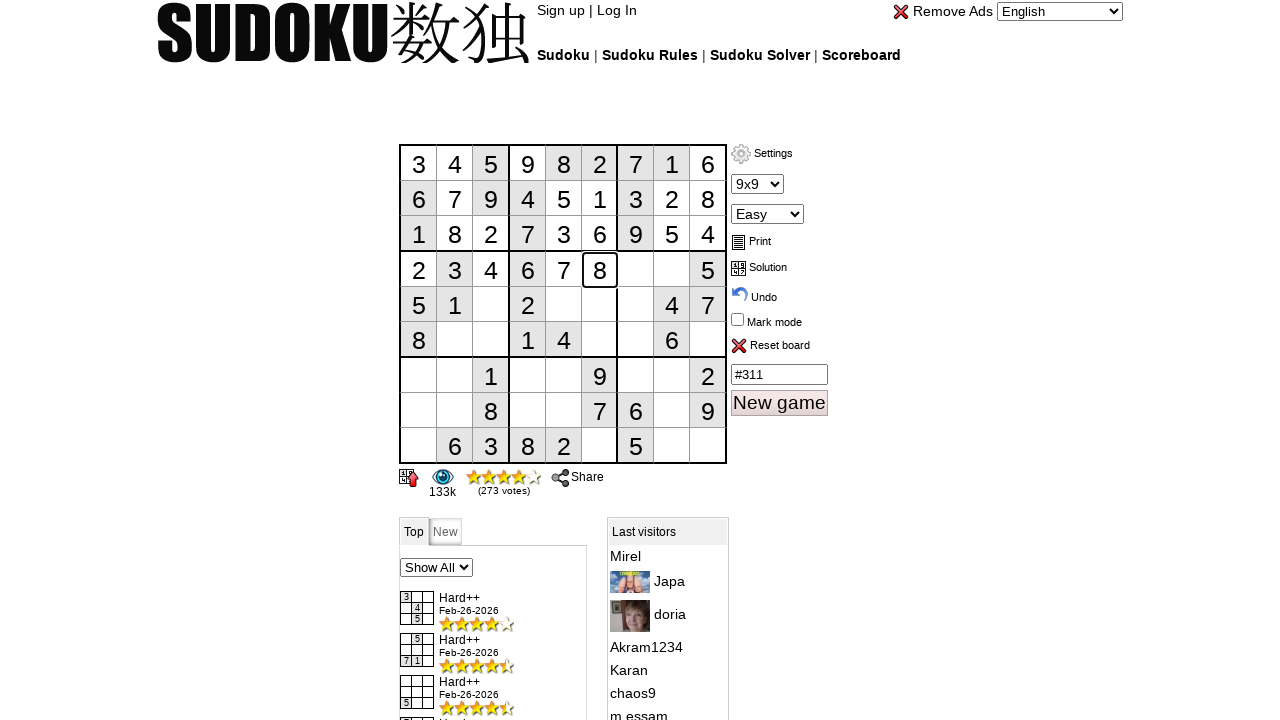

Filled cell (4,7) with value 1 on #c34
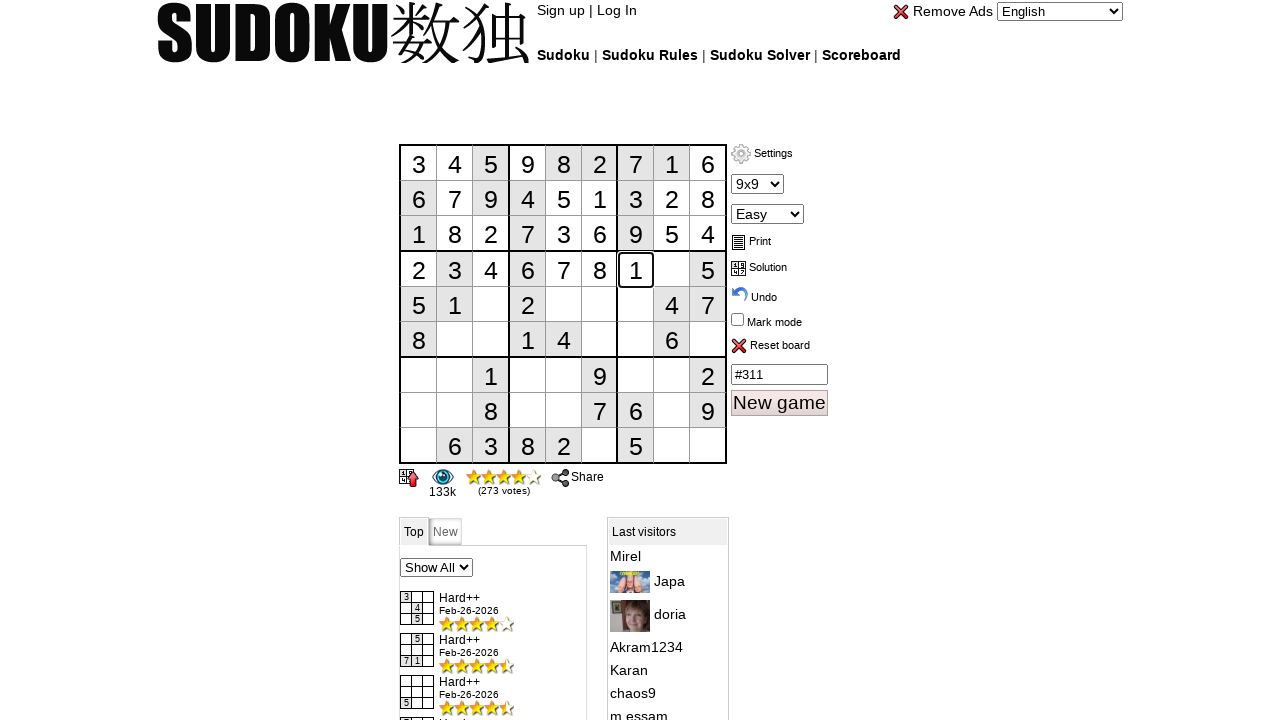

Filled cell (4,8) with value 9 on #c35
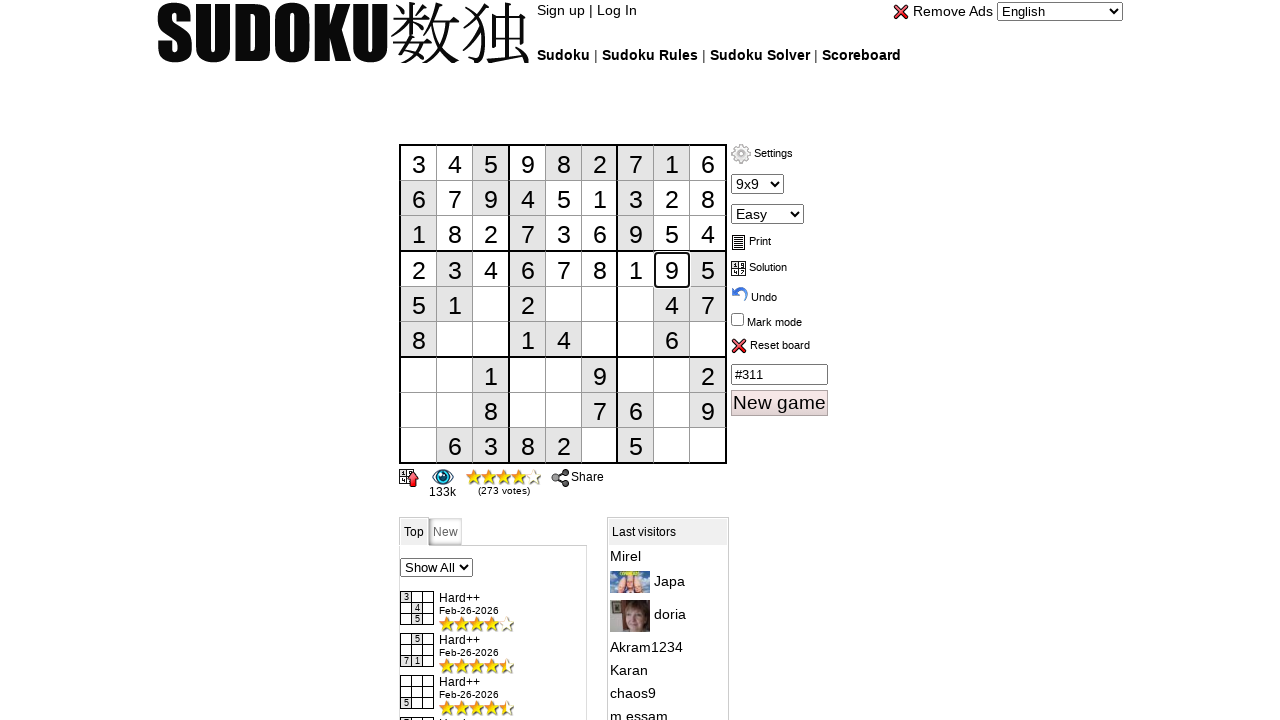

Filled cell (5,3) with value 6 on #c39
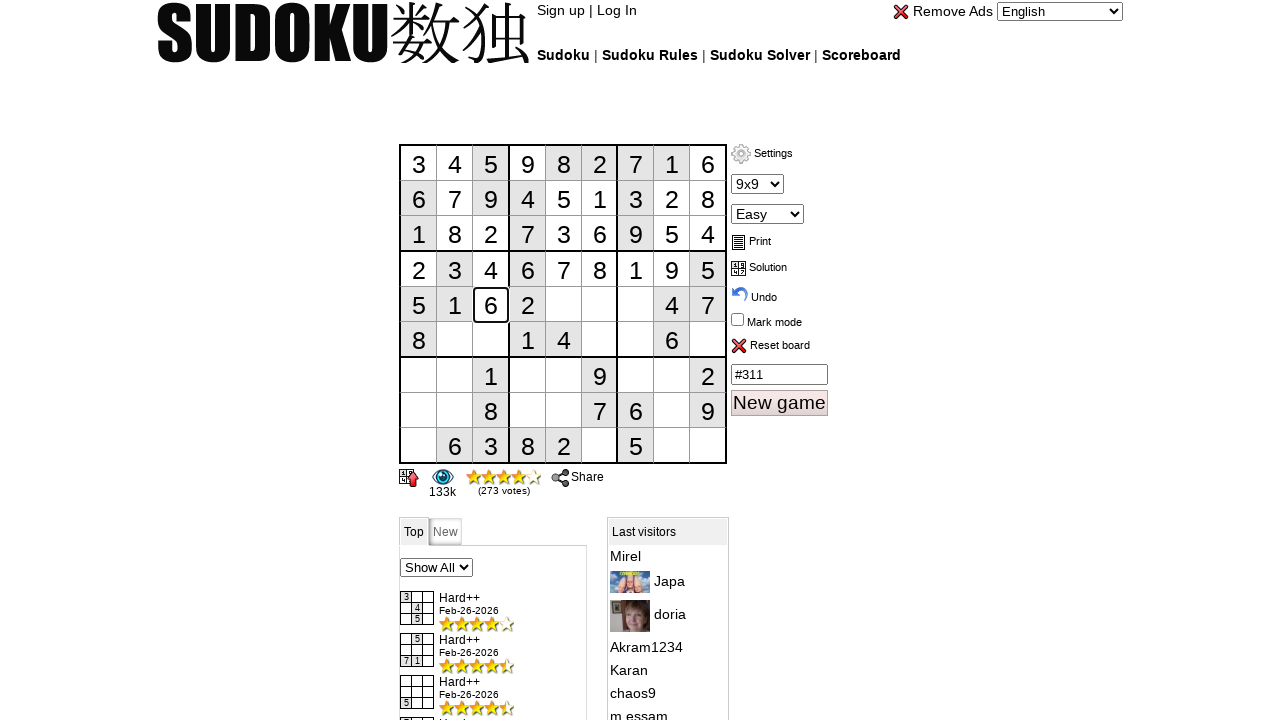

Filled cell (5,5) with value 9 on #c41
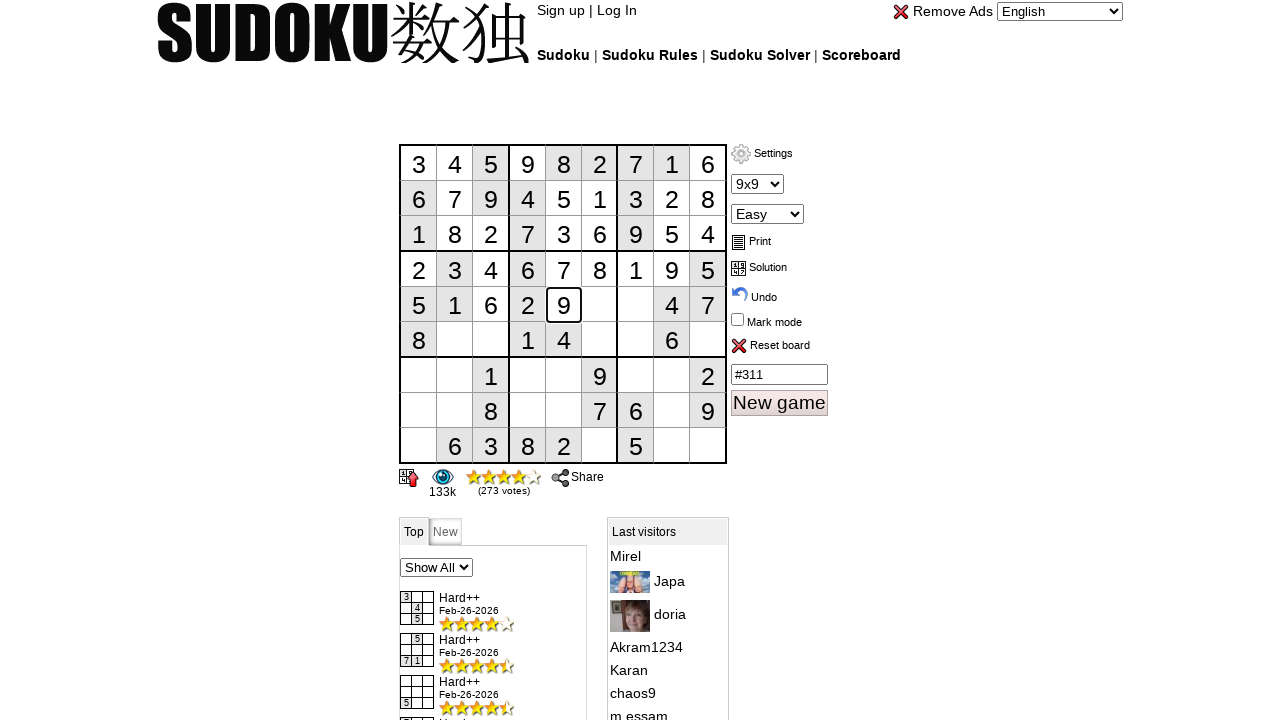

Filled cell (5,6) with value 3 on #c42
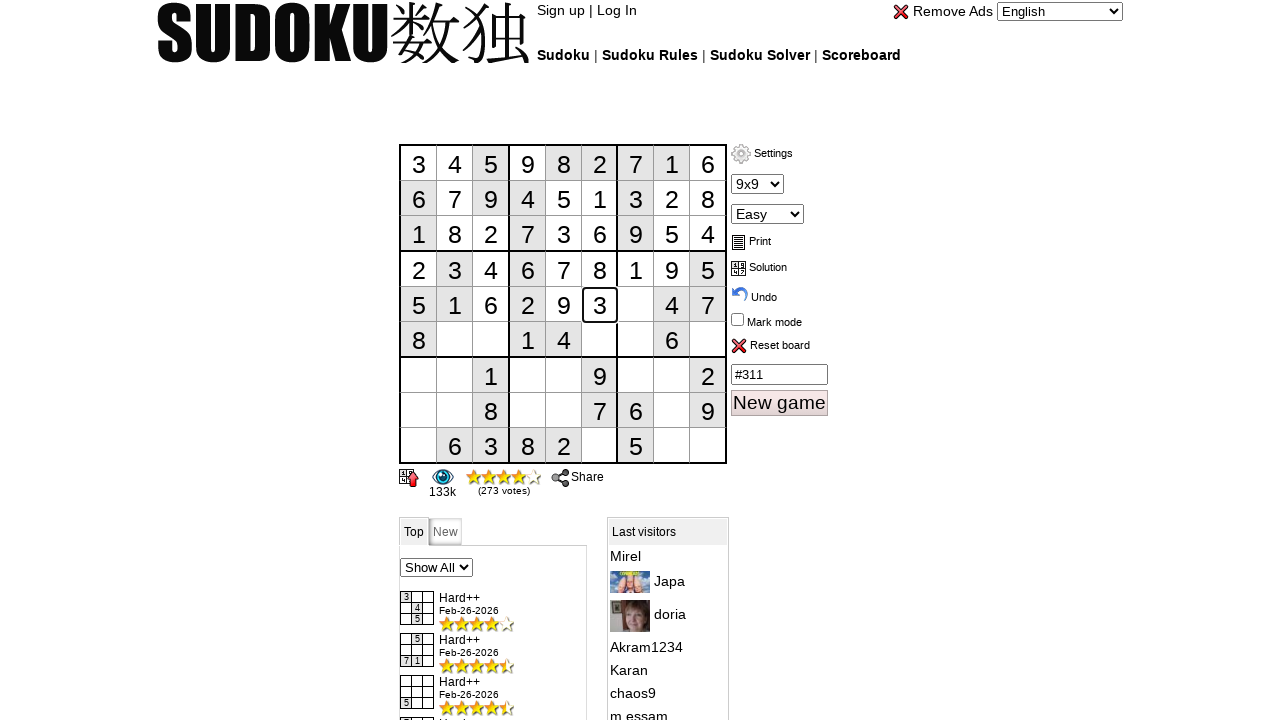

Filled cell (5,7) with value 8 on #c43
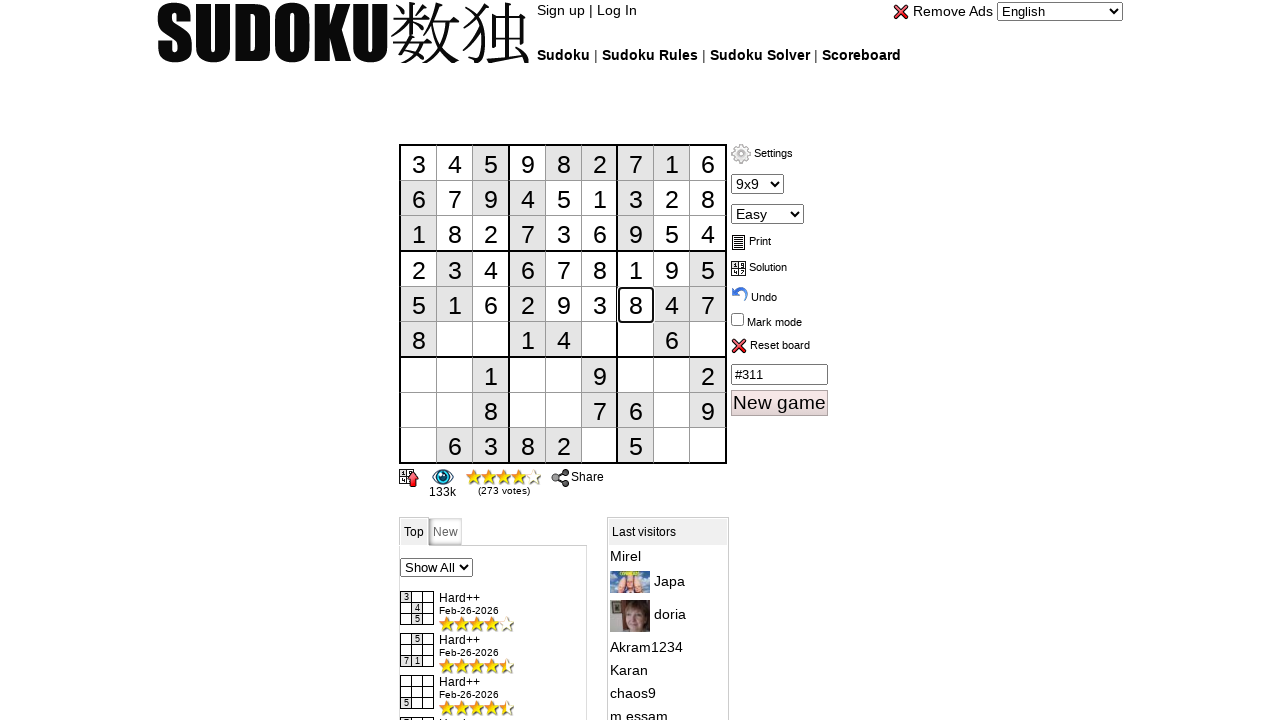

Filled cell (6,2) with value 9 on #c47
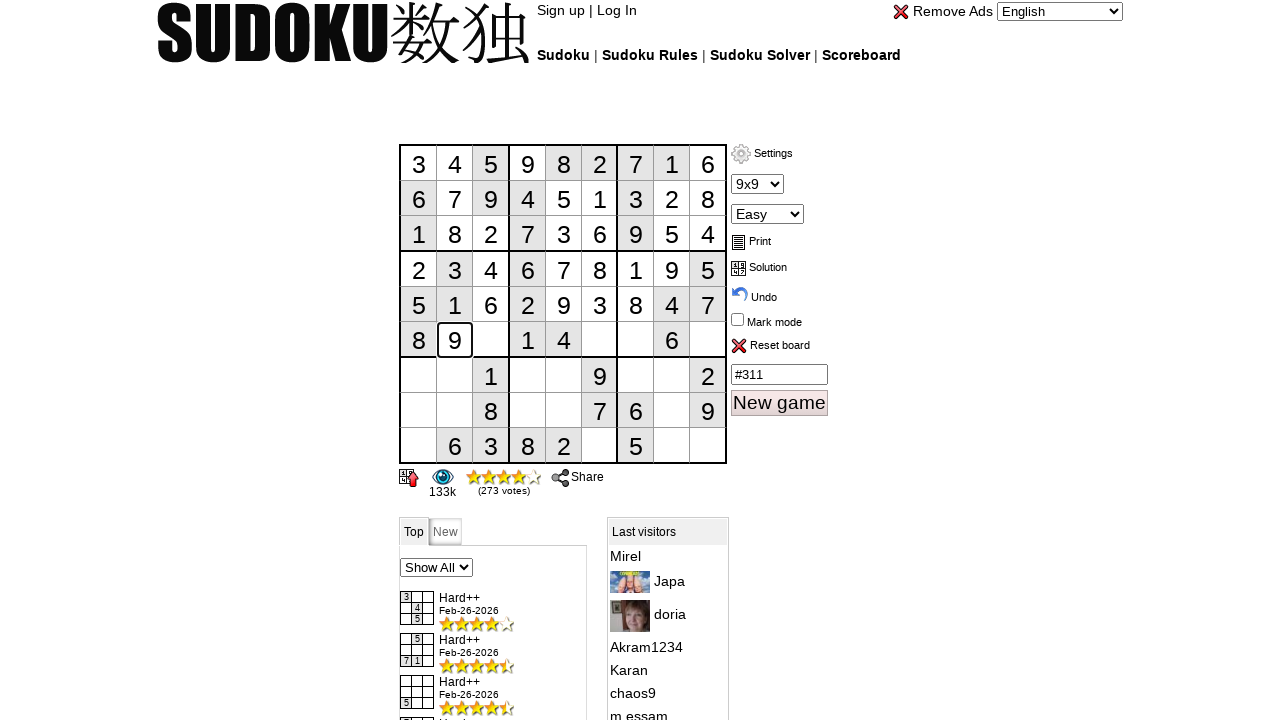

Filled cell (6,3) with value 7 on #c48
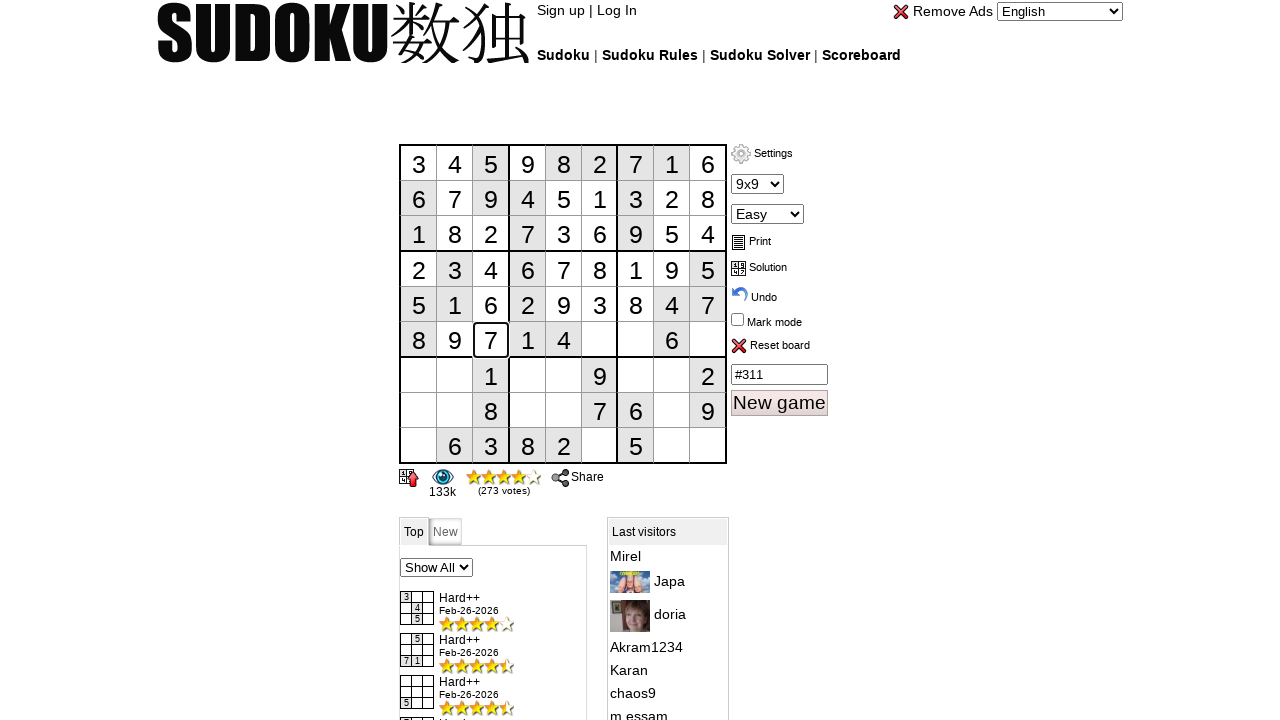

Filled cell (6,6) with value 5 on #c51
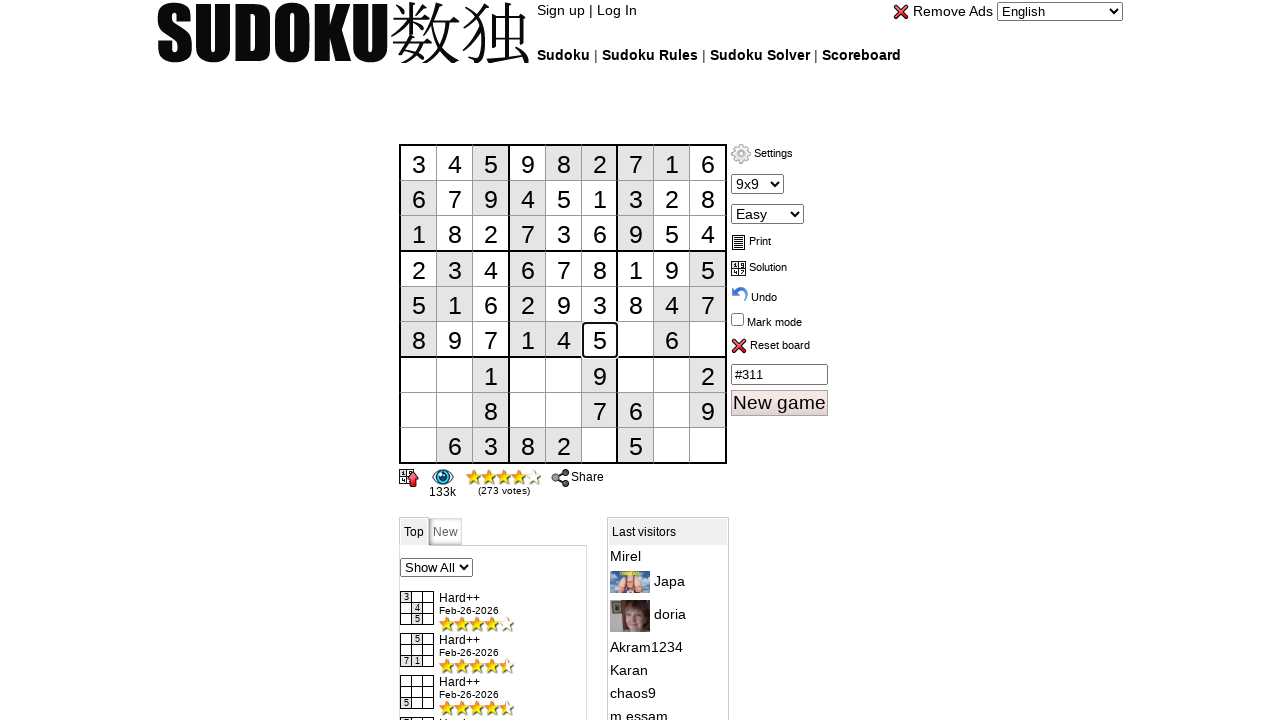

Filled cell (6,7) with value 2 on #c52
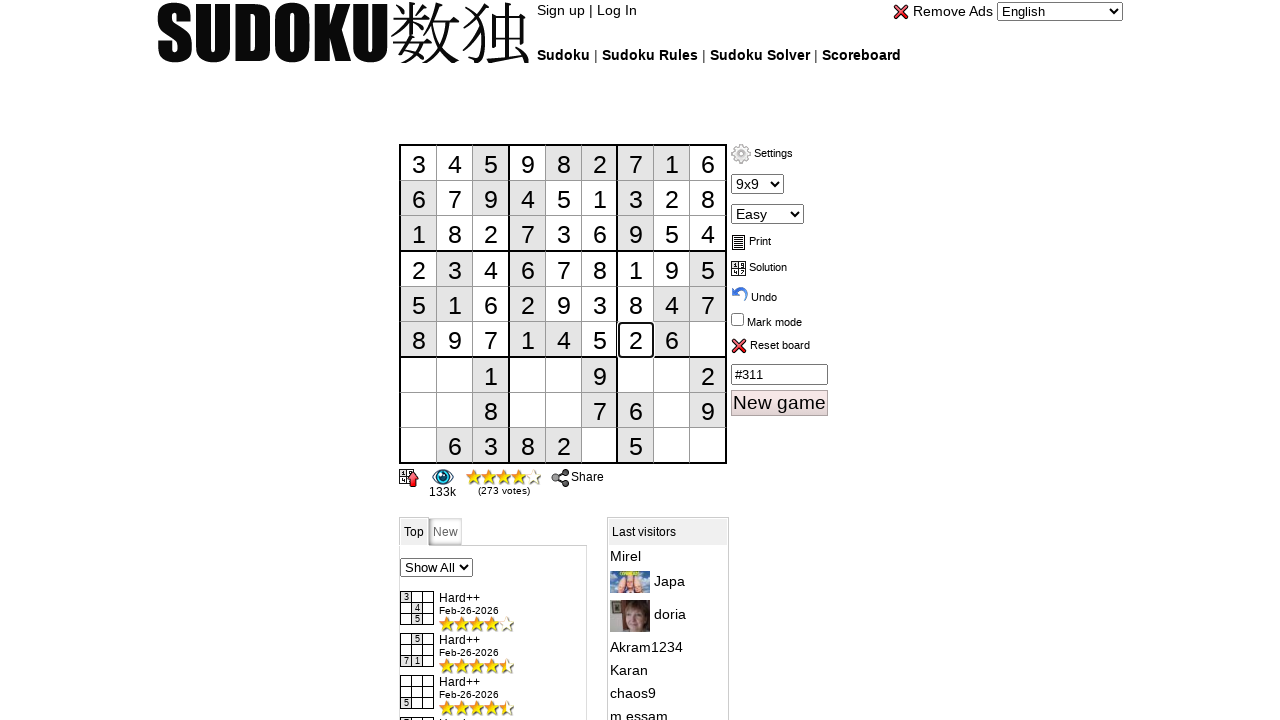

Filled cell (6,9) with value 3 on #c54
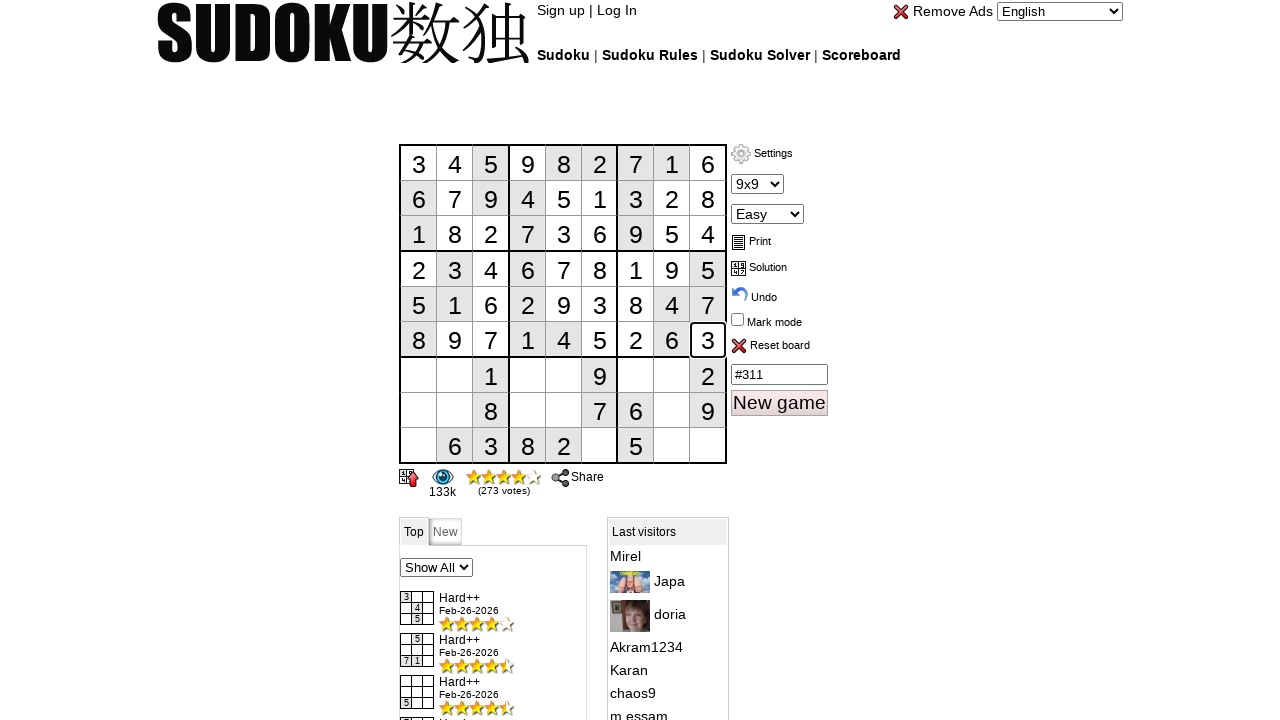

Filled cell (7,1) with value 7 on #c55
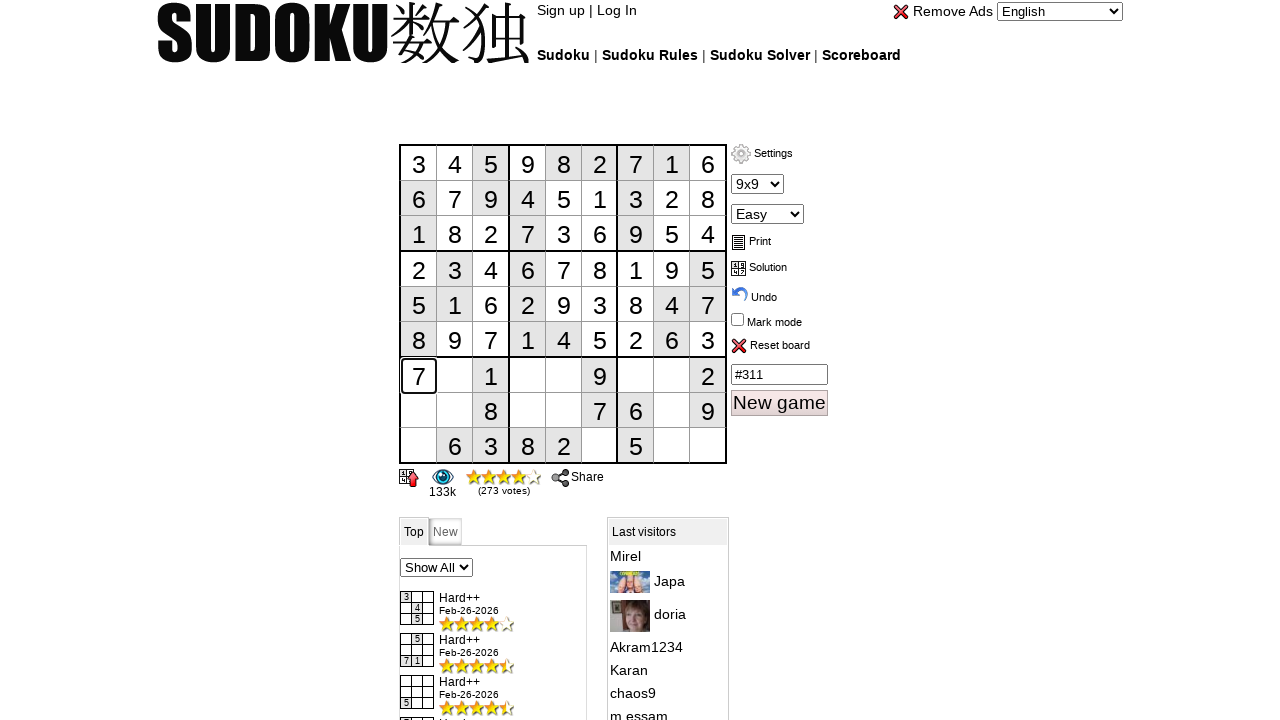

Filled cell (7,2) with value 5 on #c56
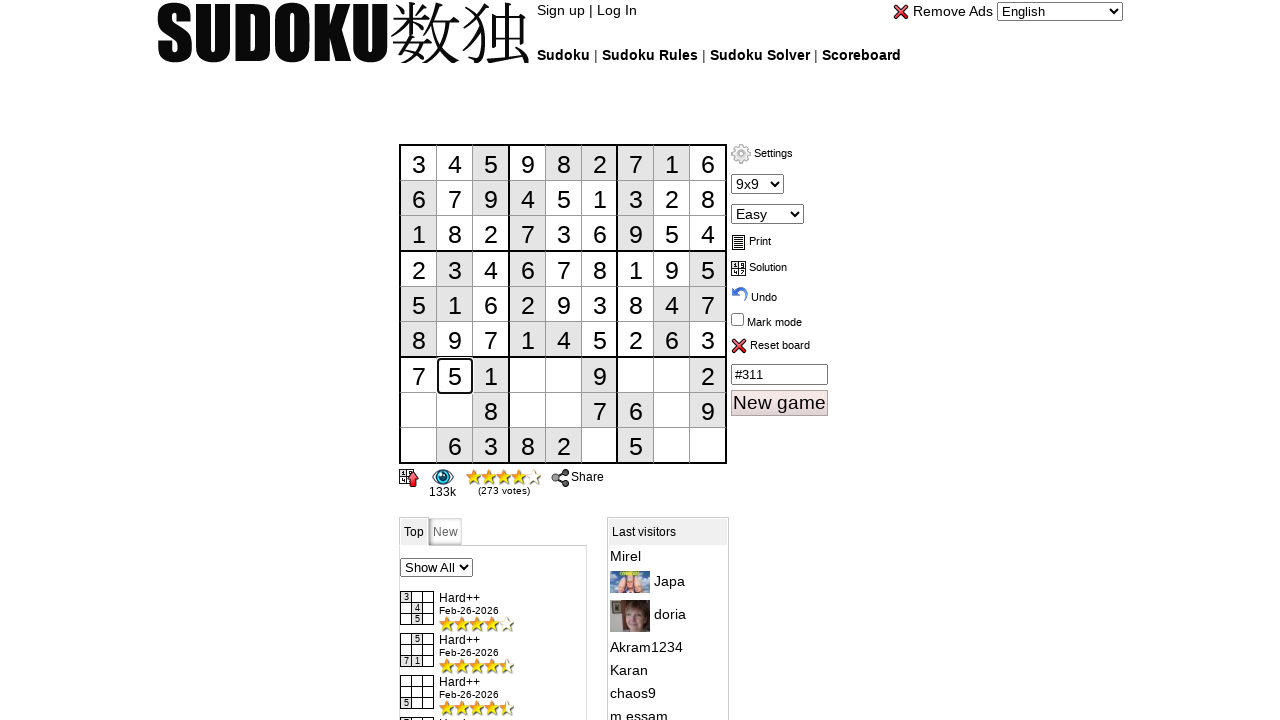

Filled cell (7,4) with value 3 on #c58
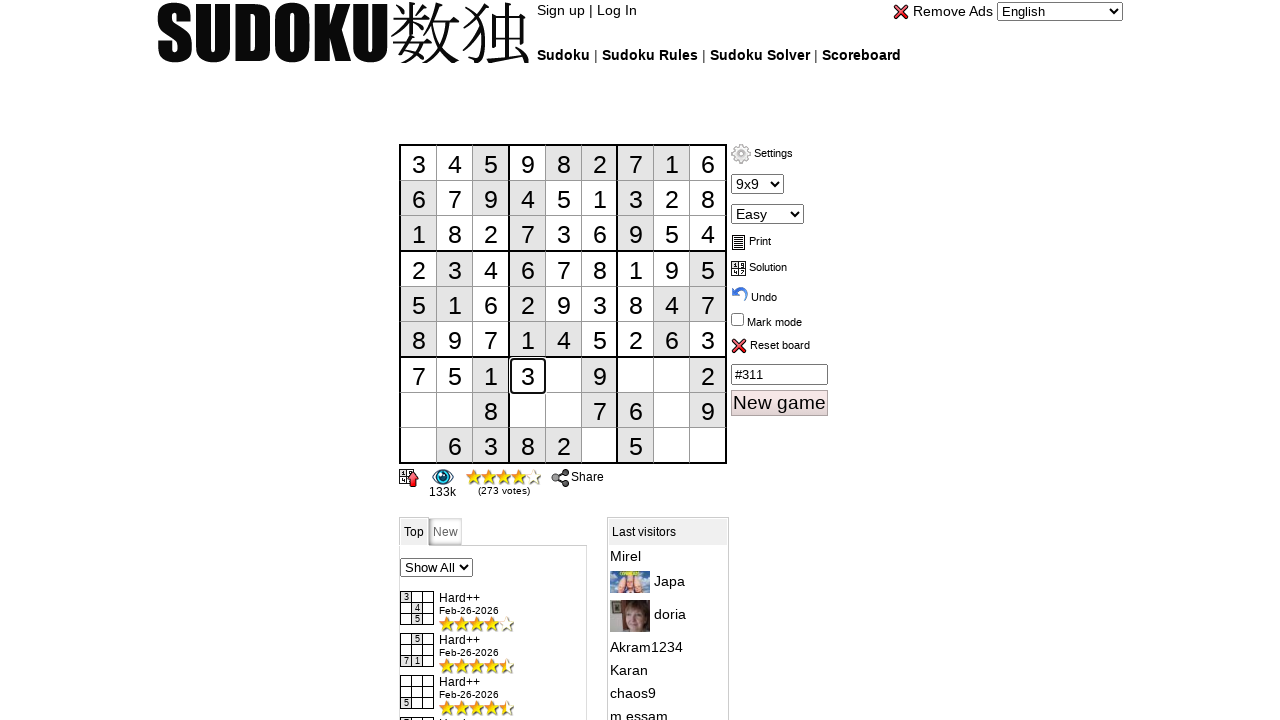

Filled cell (7,5) with value 6 on #c59
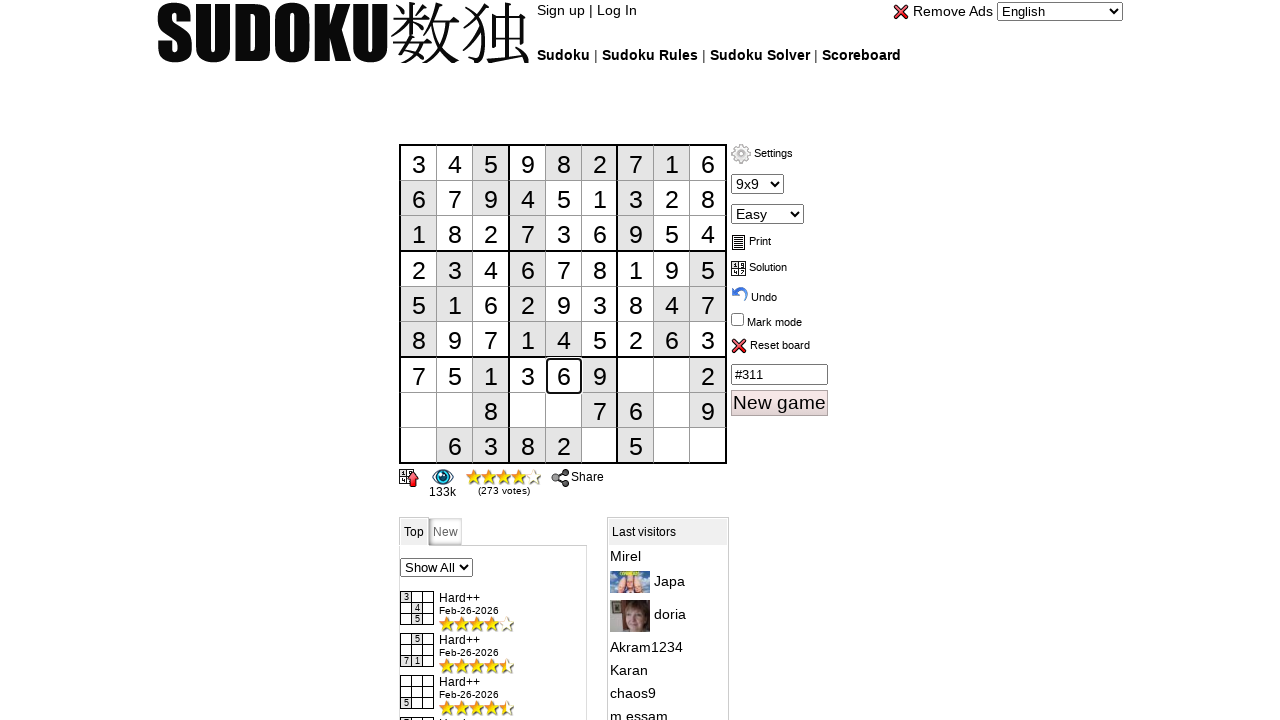

Filled cell (7,7) with value 4 on #c61
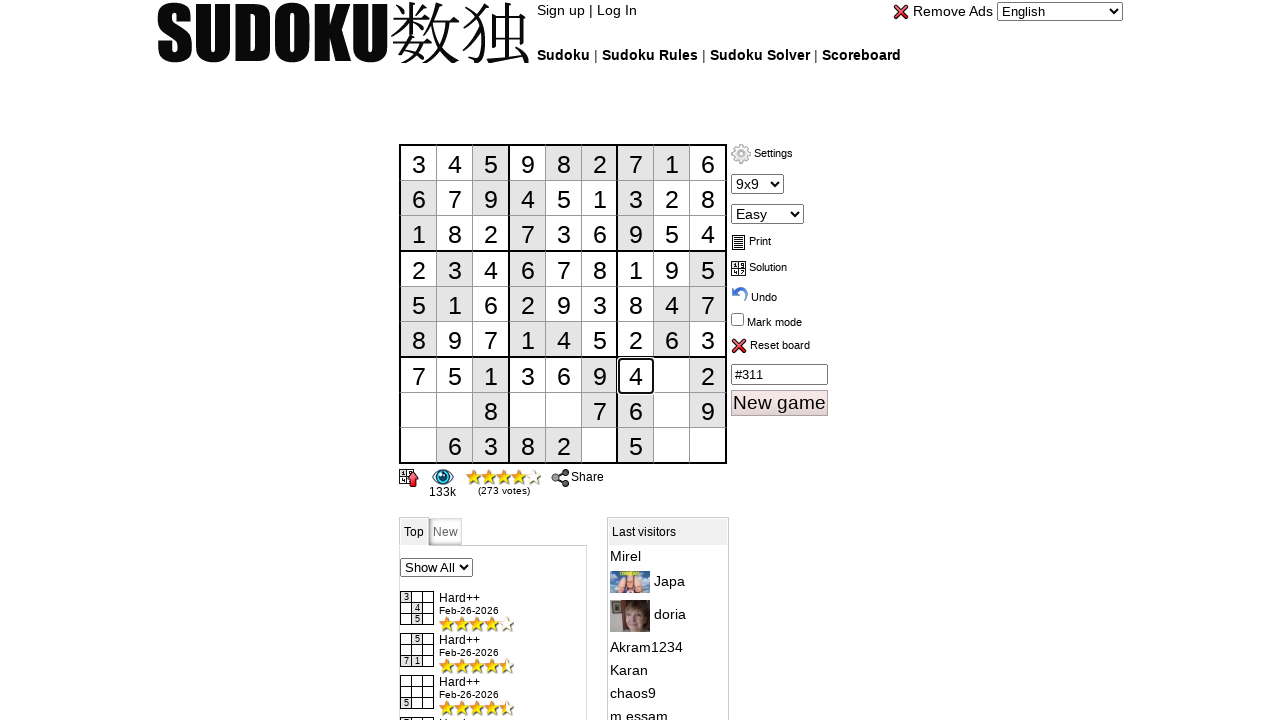

Filled cell (7,8) with value 8 on #c62
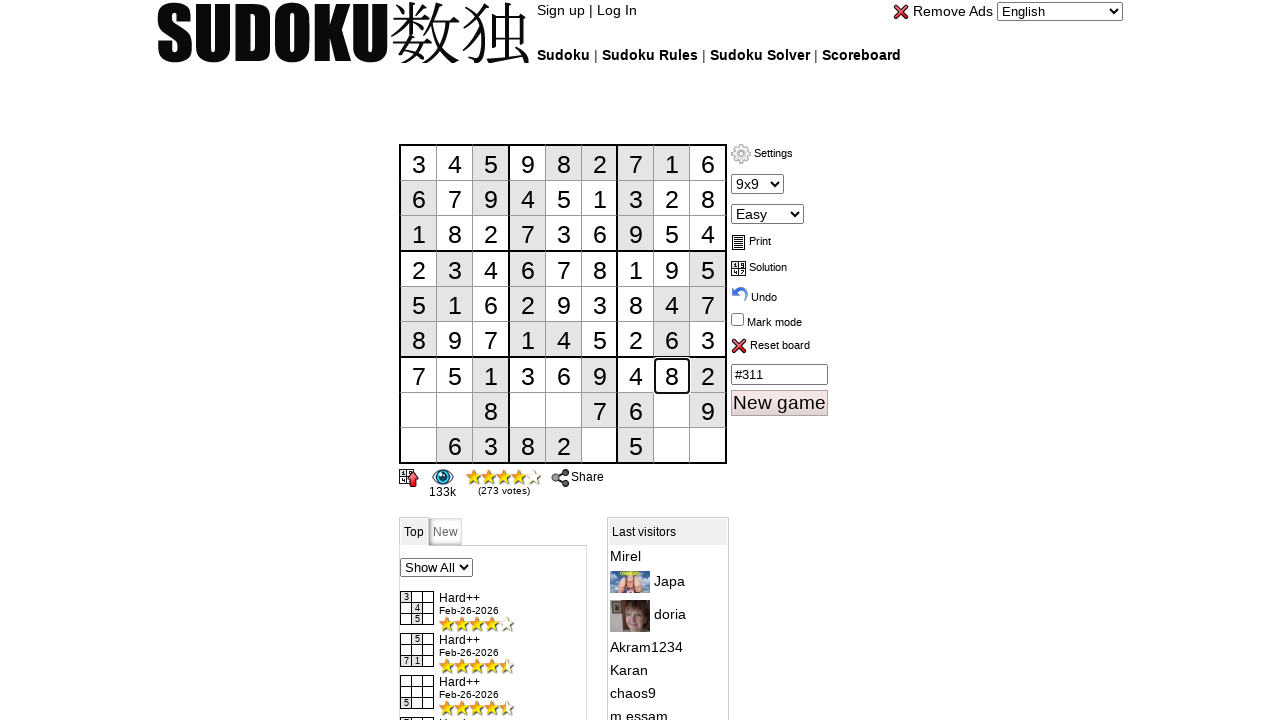

Filled cell (8,1) with value 4 on #c64
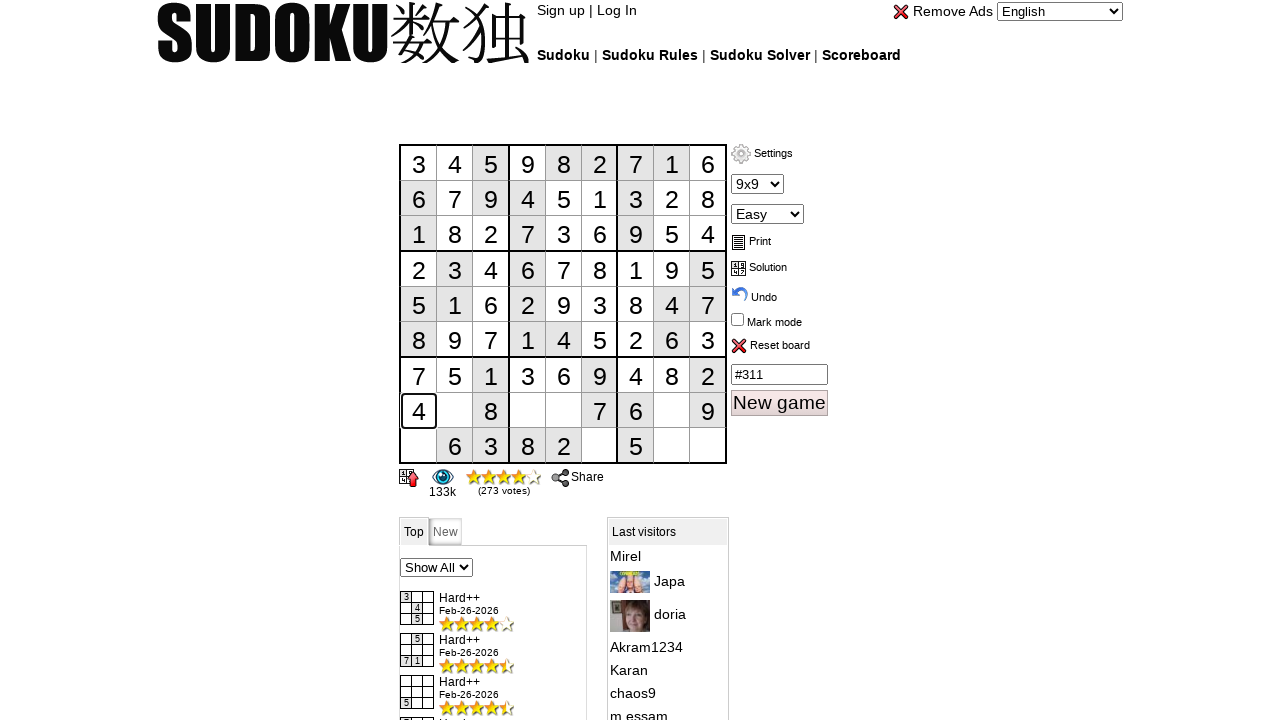

Filled cell (8,2) with value 2 on #c65
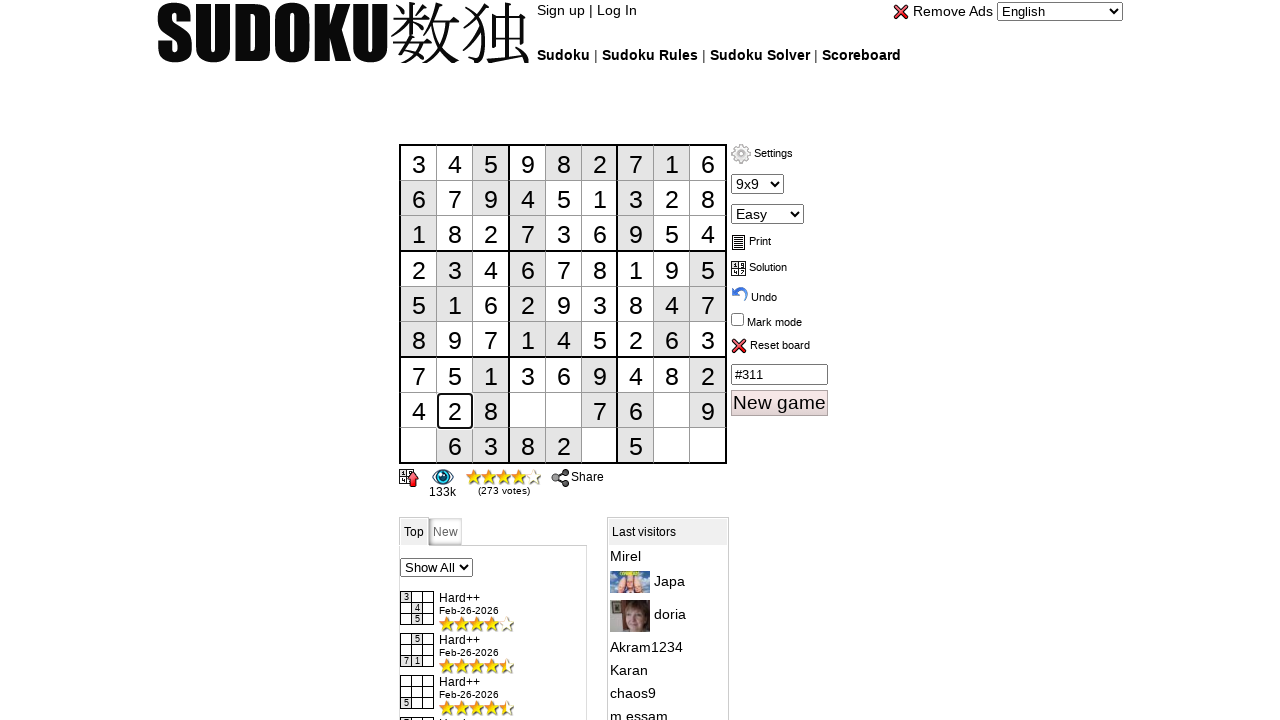

Filled cell (8,4) with value 5 on #c67
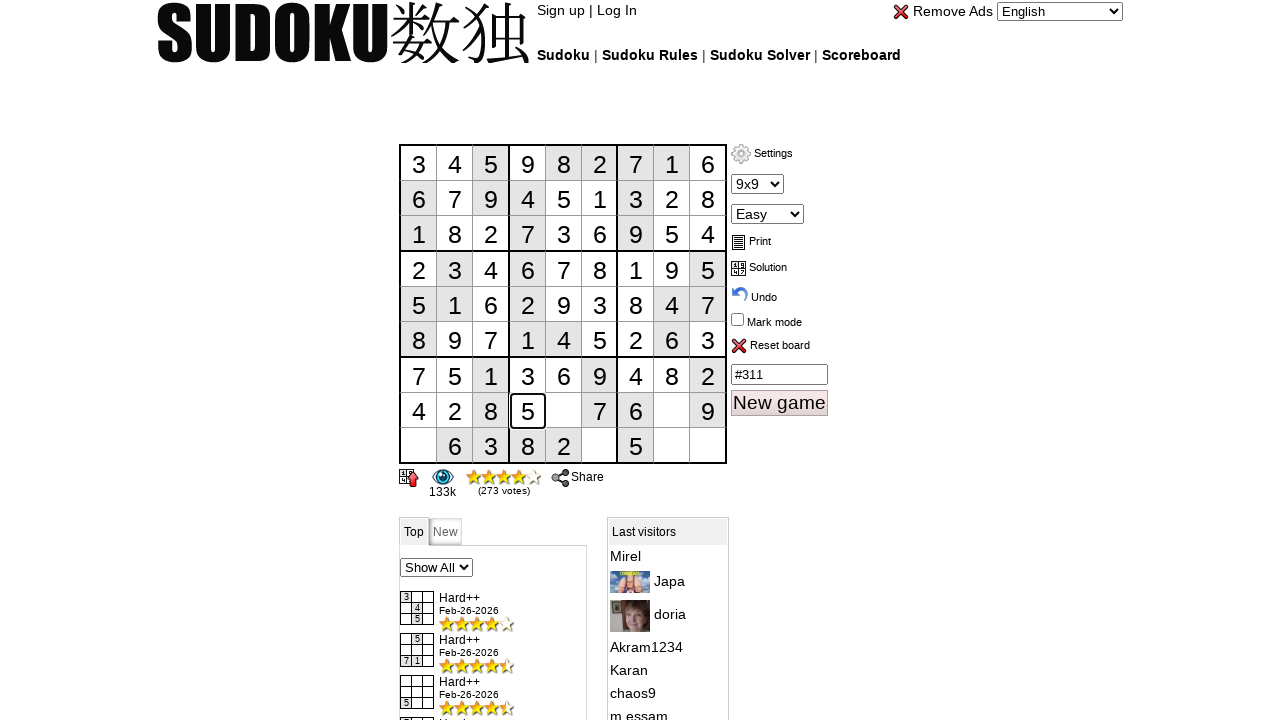

Filled cell (8,5) with value 1 on #c68
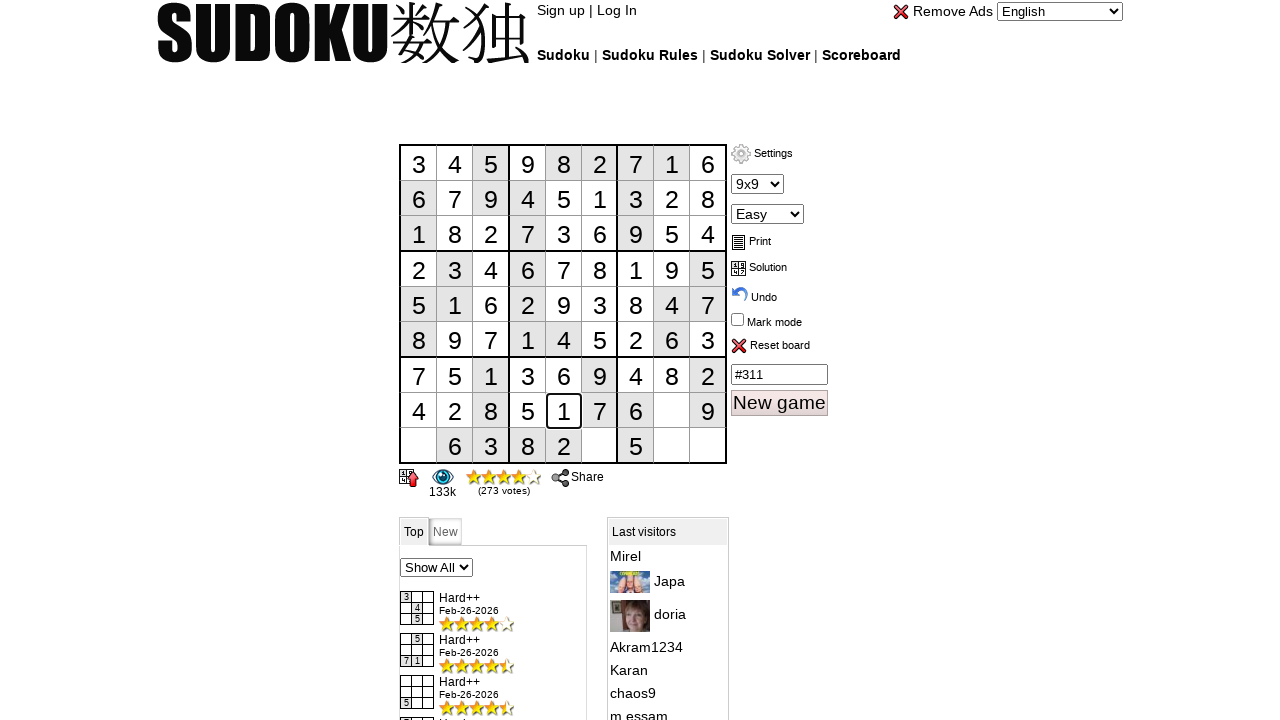

Filled cell (8,8) with value 3 on #c71
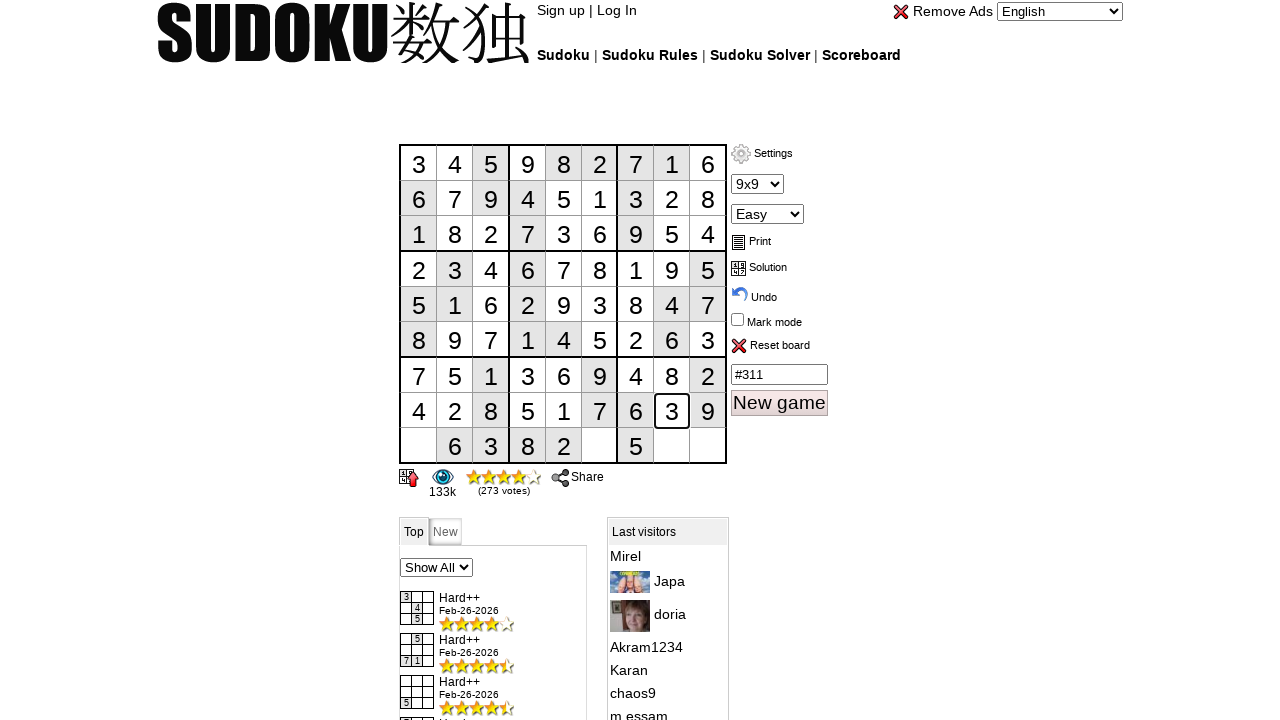

Filled cell (9,1) with value 9 on #c73
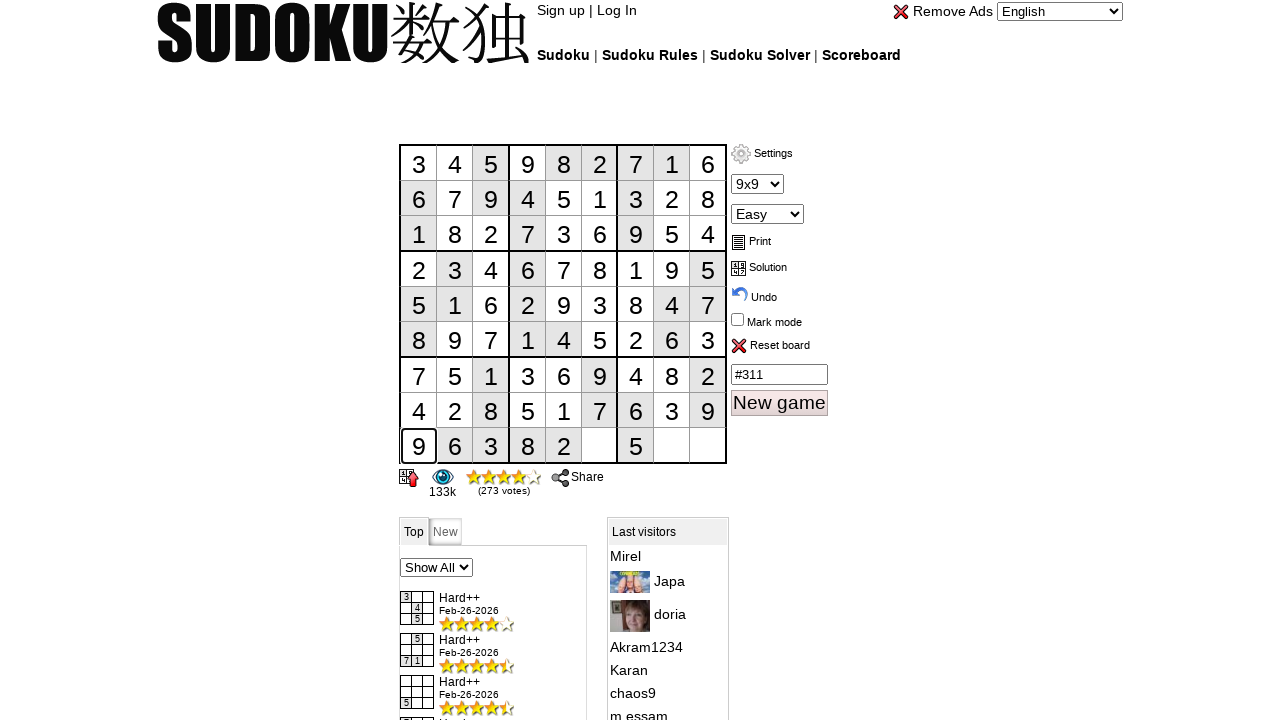

Filled cell (9,6) with value 4 on #c78
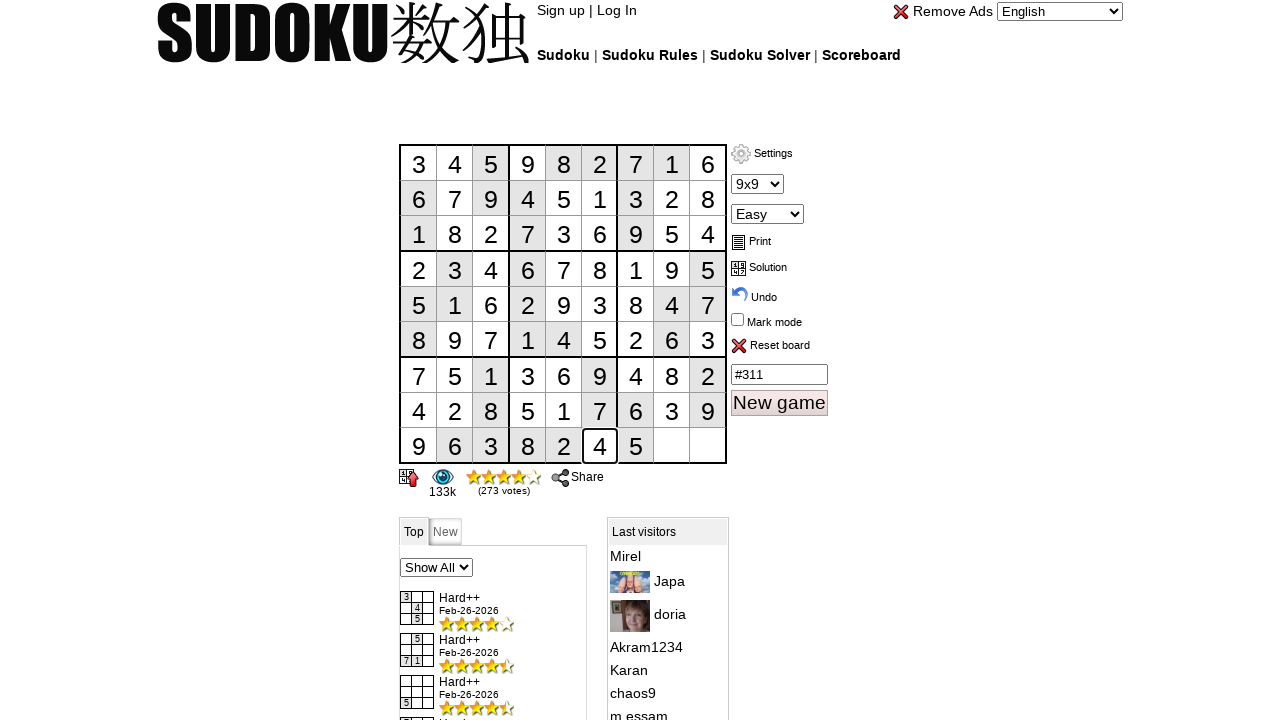

Filled cell (9,8) with value 7 on #c80
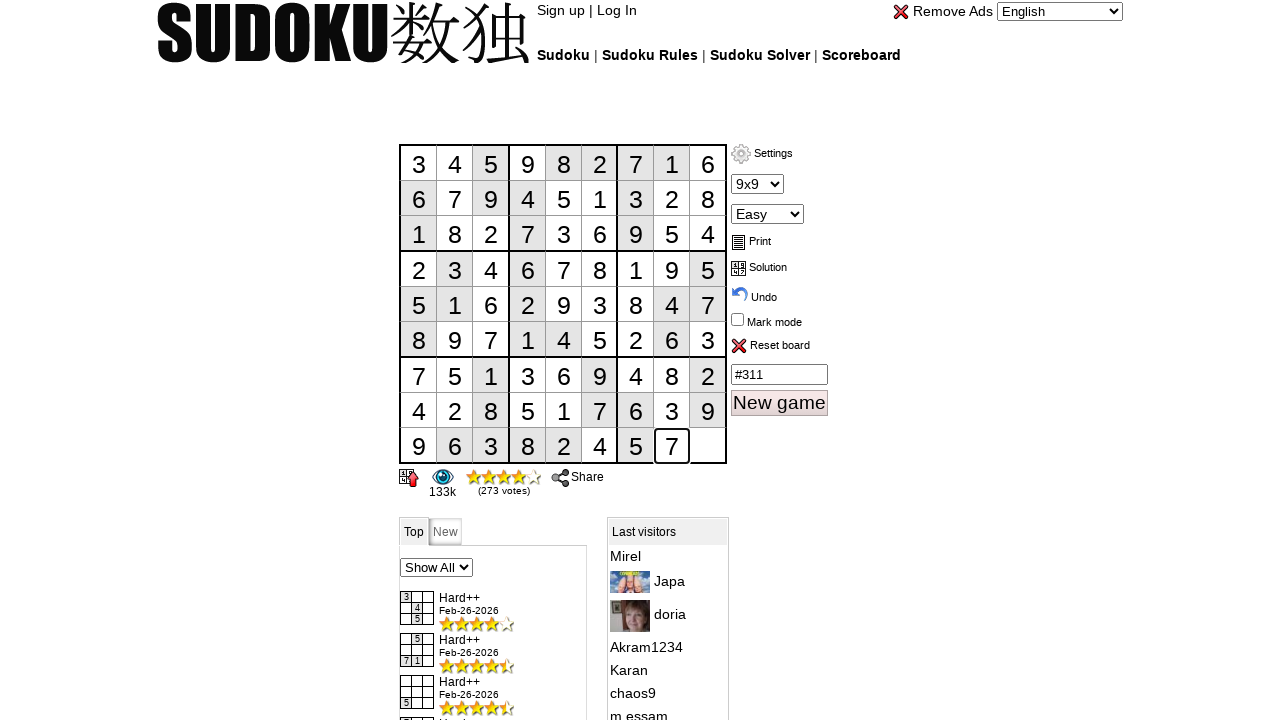

Filled cell (9,9) with value 1 on #c81
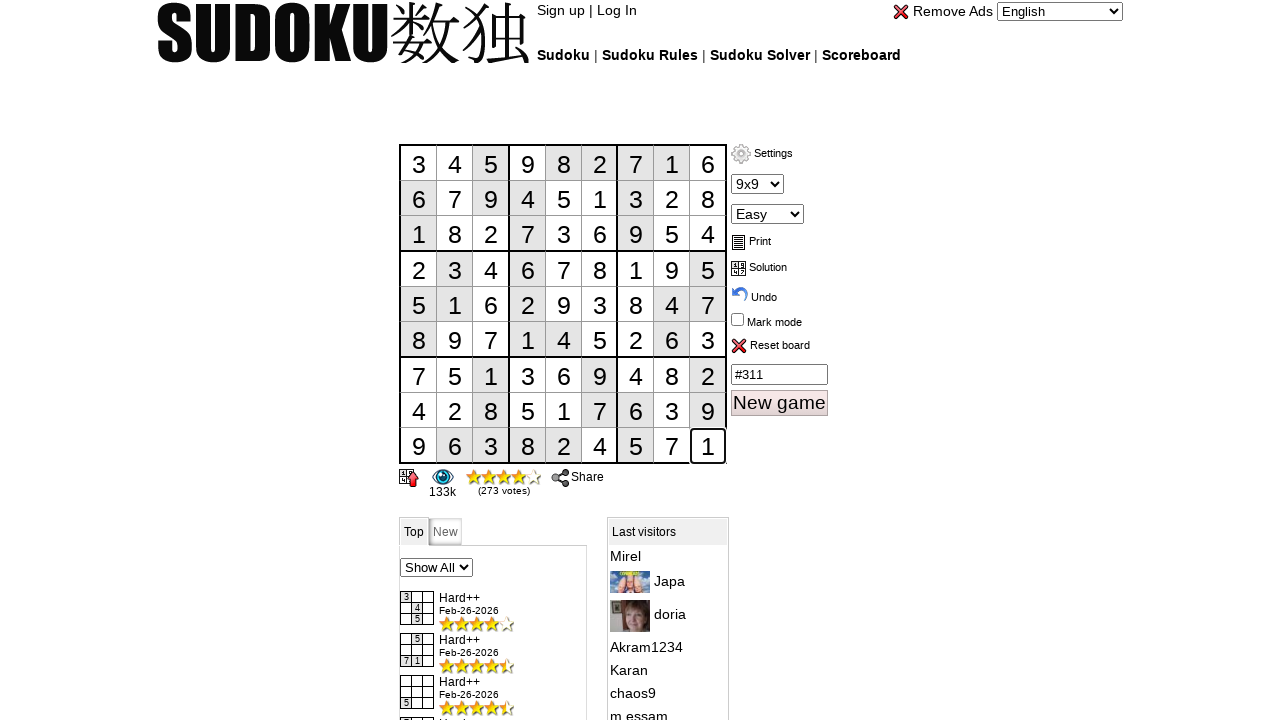

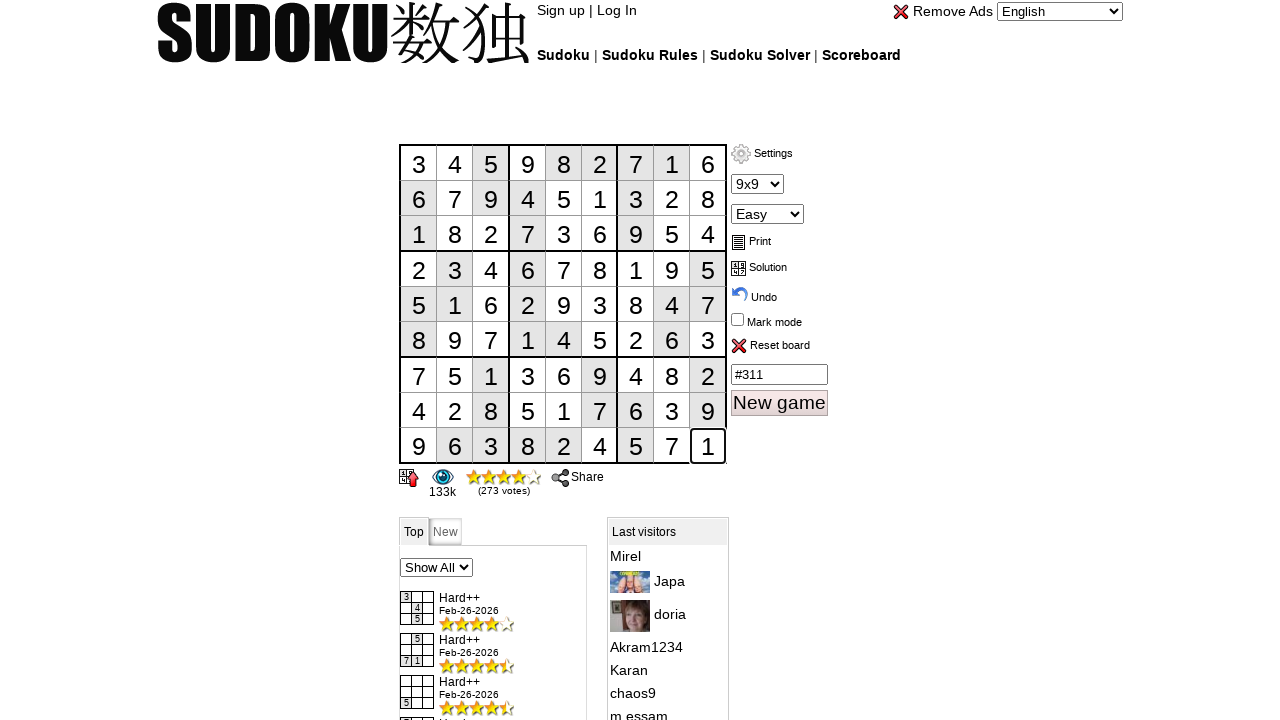